Tests link navigation functionality by counting links in different sections of the page and opening footer column links in new tabs to verify they work correctly

Starting URL: https://rahulshettyacademy.com/AutomationPractice/

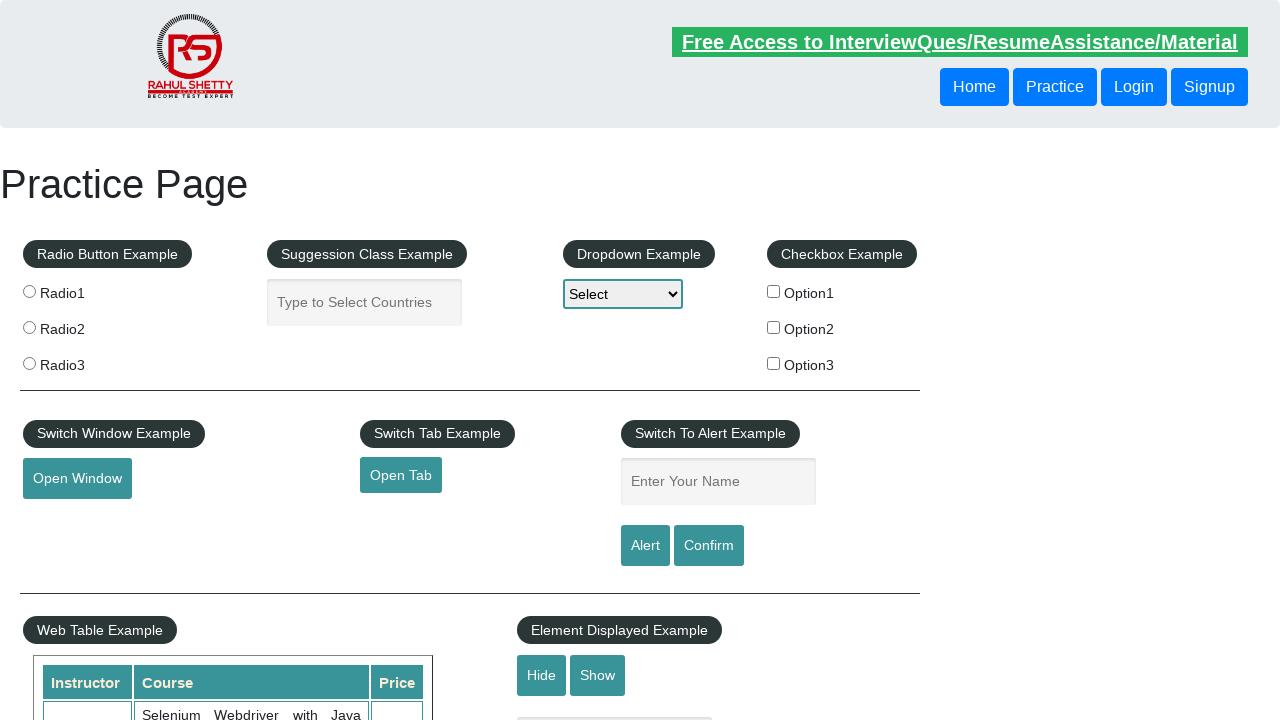

Located all links on page, found 27 total links
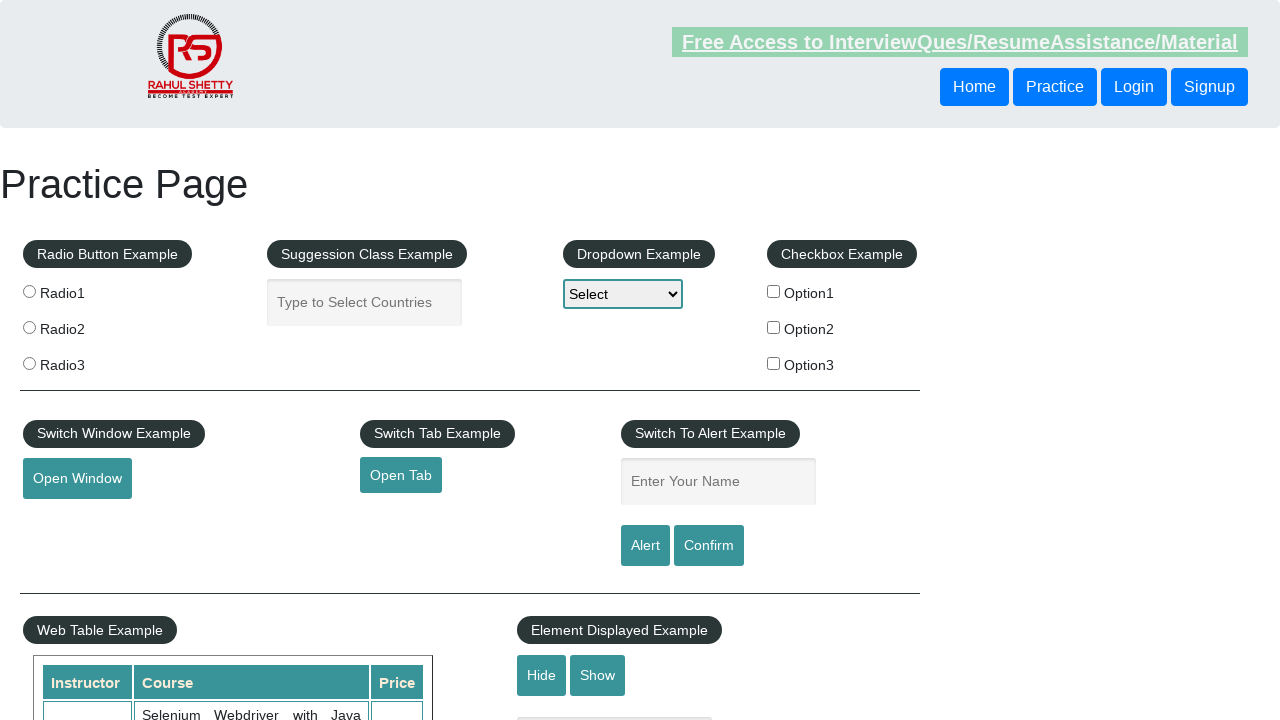

Located footer section with ID 'gf-BIG'
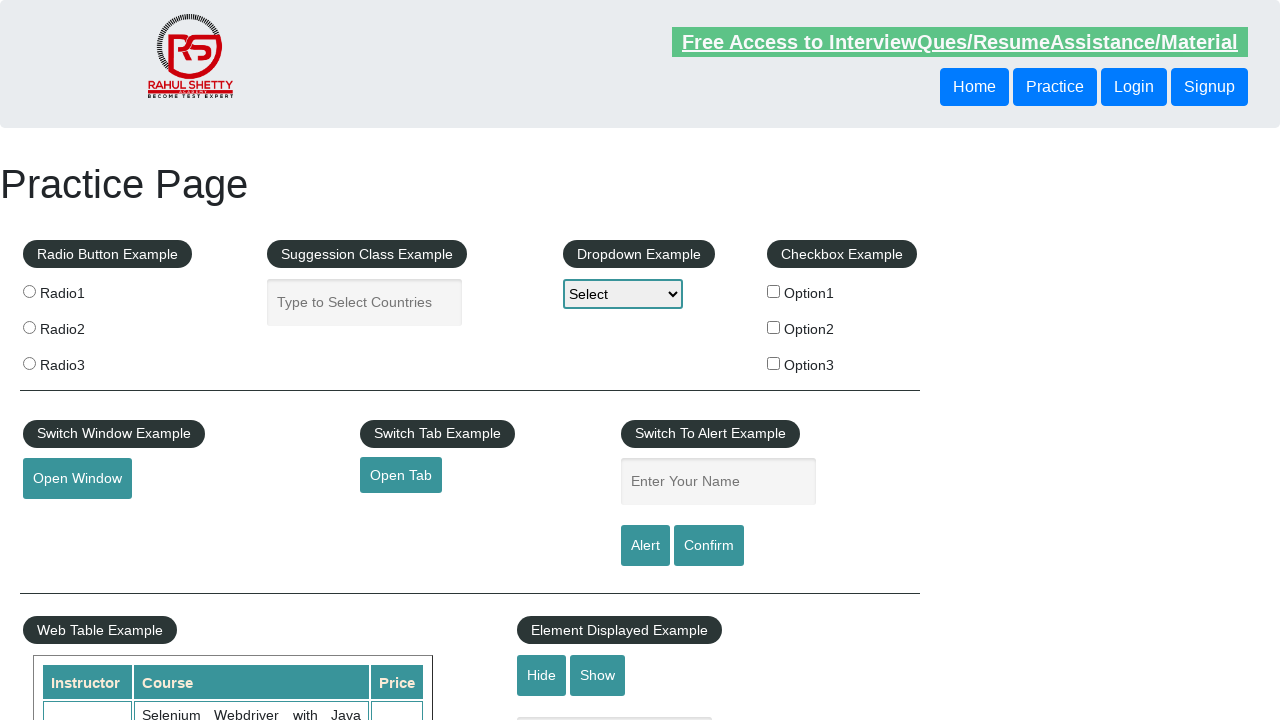

Located links in footer section, found 20 footer links
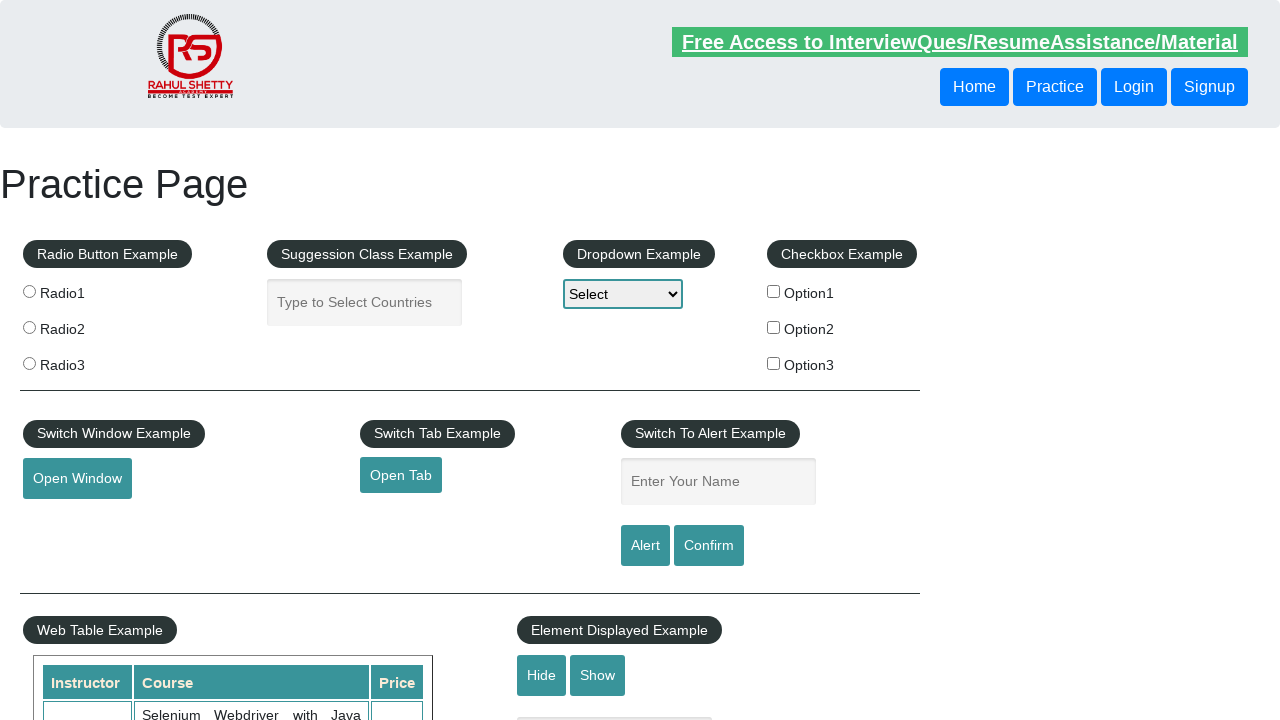

Located links in first footer column, found 20 column links
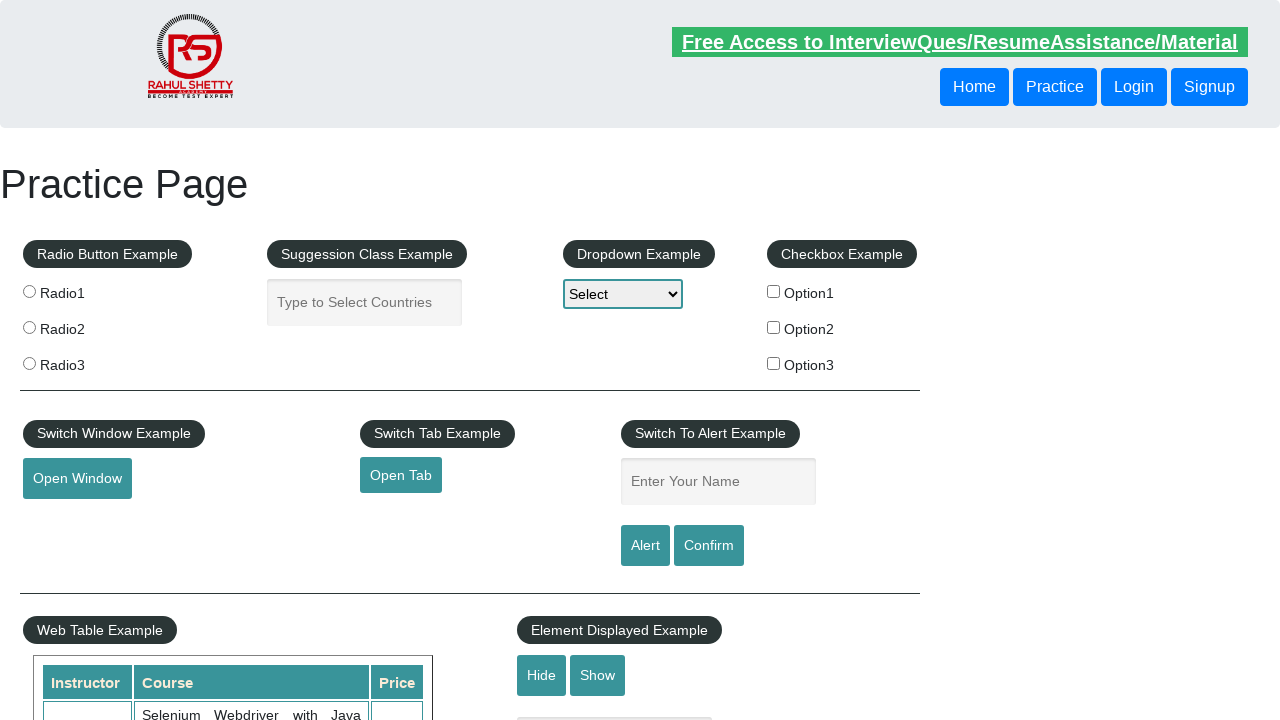

Located footer column link at index 1
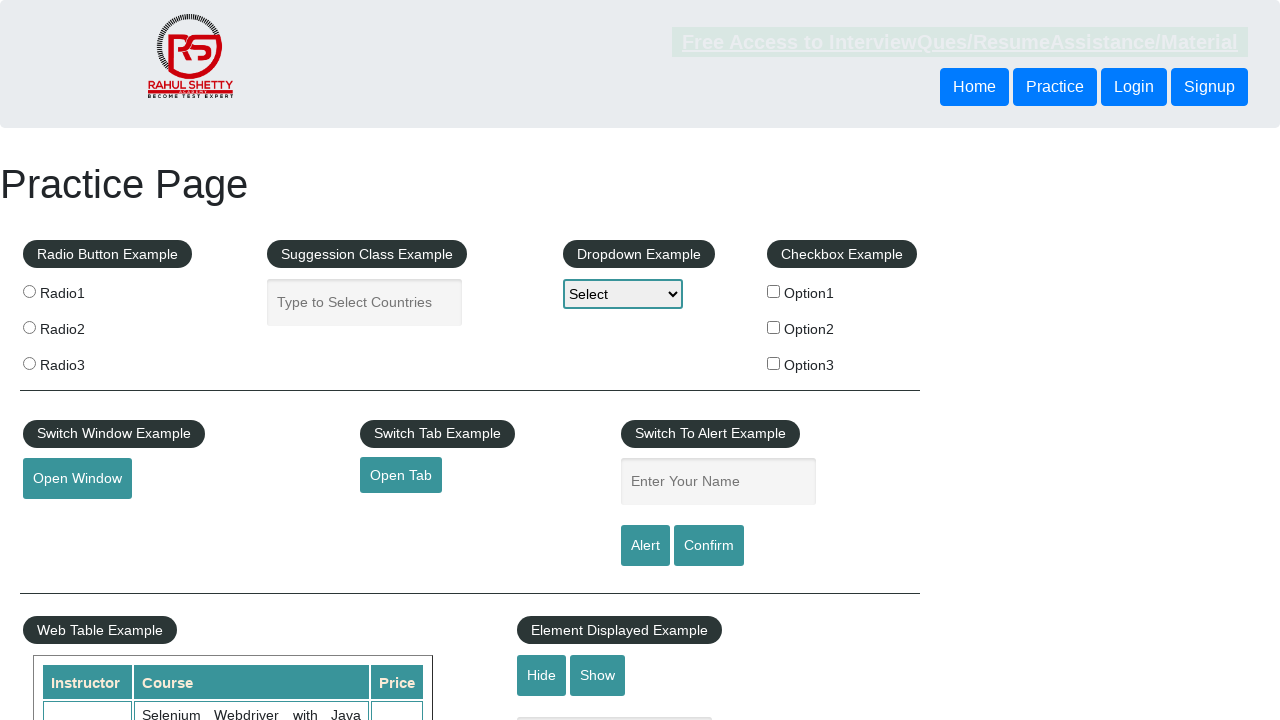

Opened footer column link 1 in new tab using Ctrl+Click at (68, 520) on xpath=//table/tbody/tr/td/ul[1] >> a >> nth=1
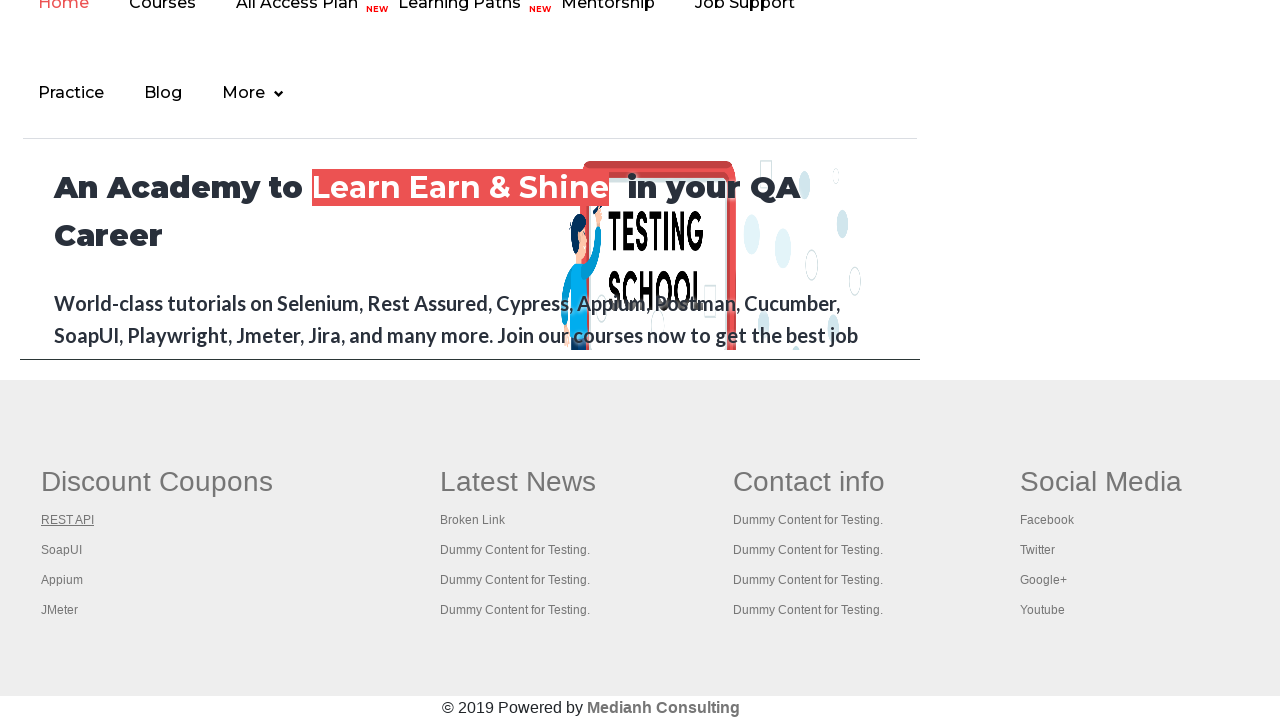

Located footer column link at index 2
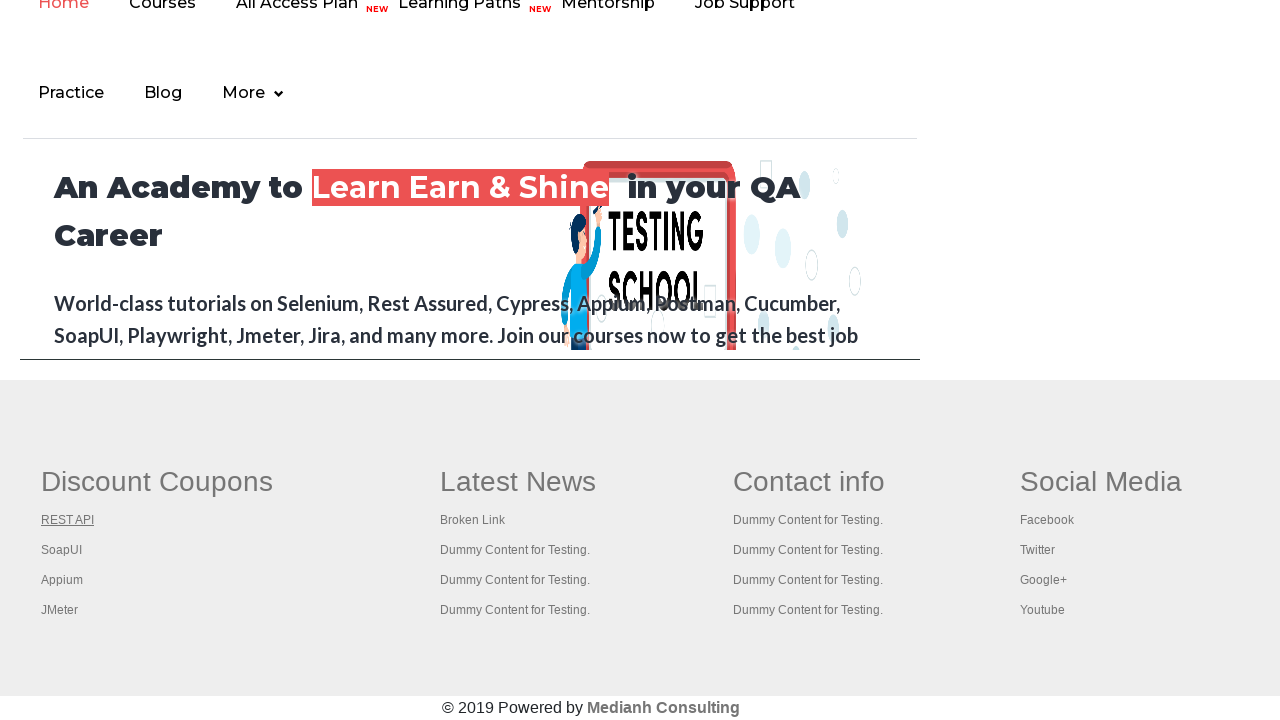

Opened footer column link 2 in new tab using Ctrl+Click at (62, 550) on xpath=//table/tbody/tr/td/ul[1] >> a >> nth=2
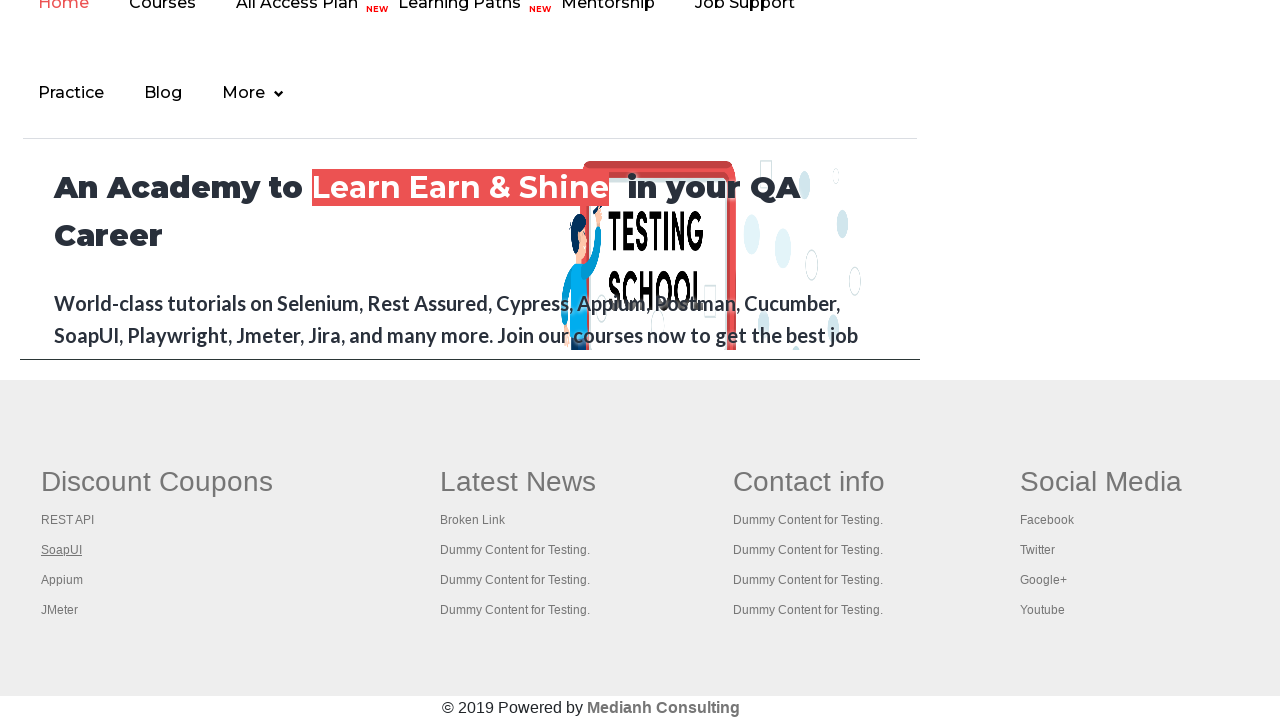

Located footer column link at index 3
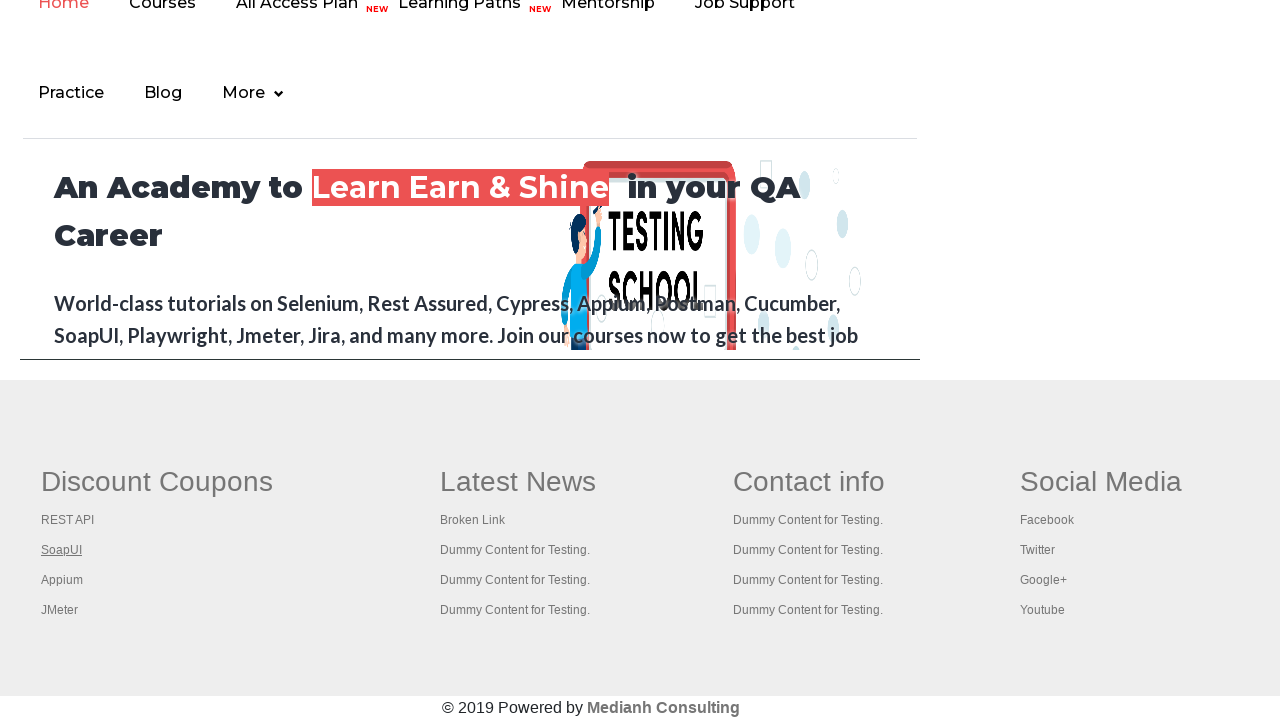

Opened footer column link 3 in new tab using Ctrl+Click at (62, 580) on xpath=//table/tbody/tr/td/ul[1] >> a >> nth=3
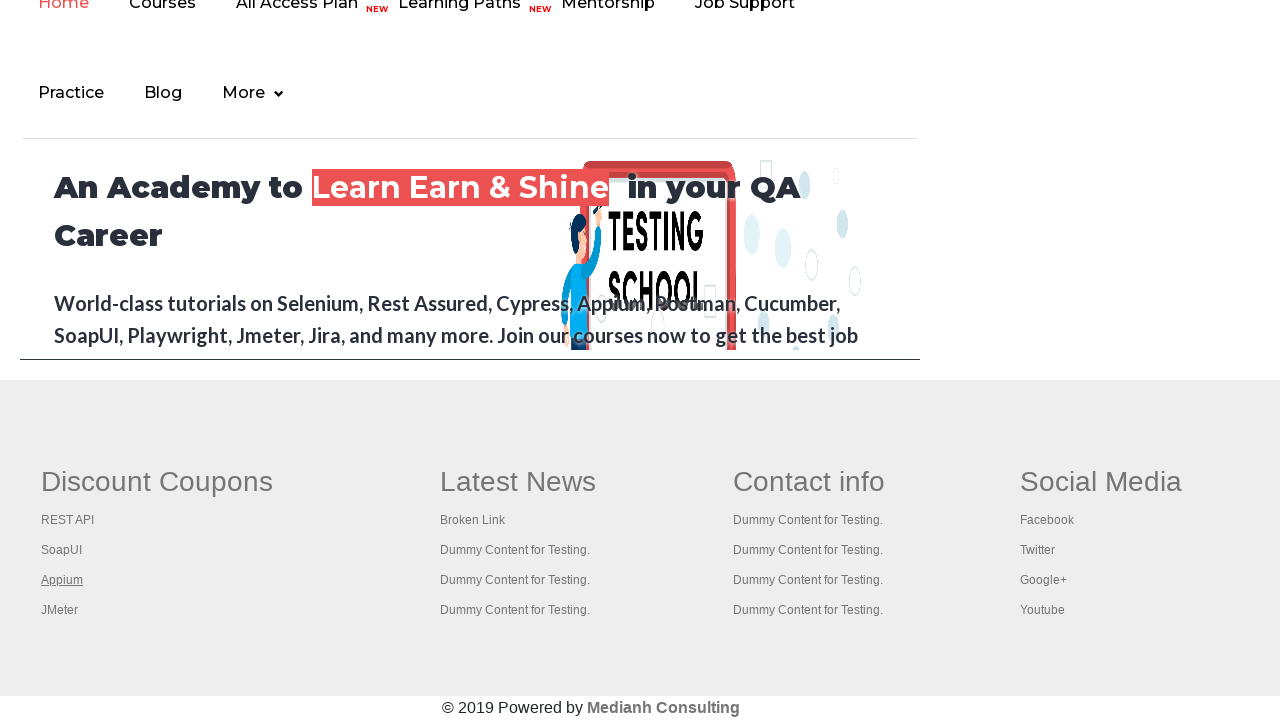

Located footer column link at index 4
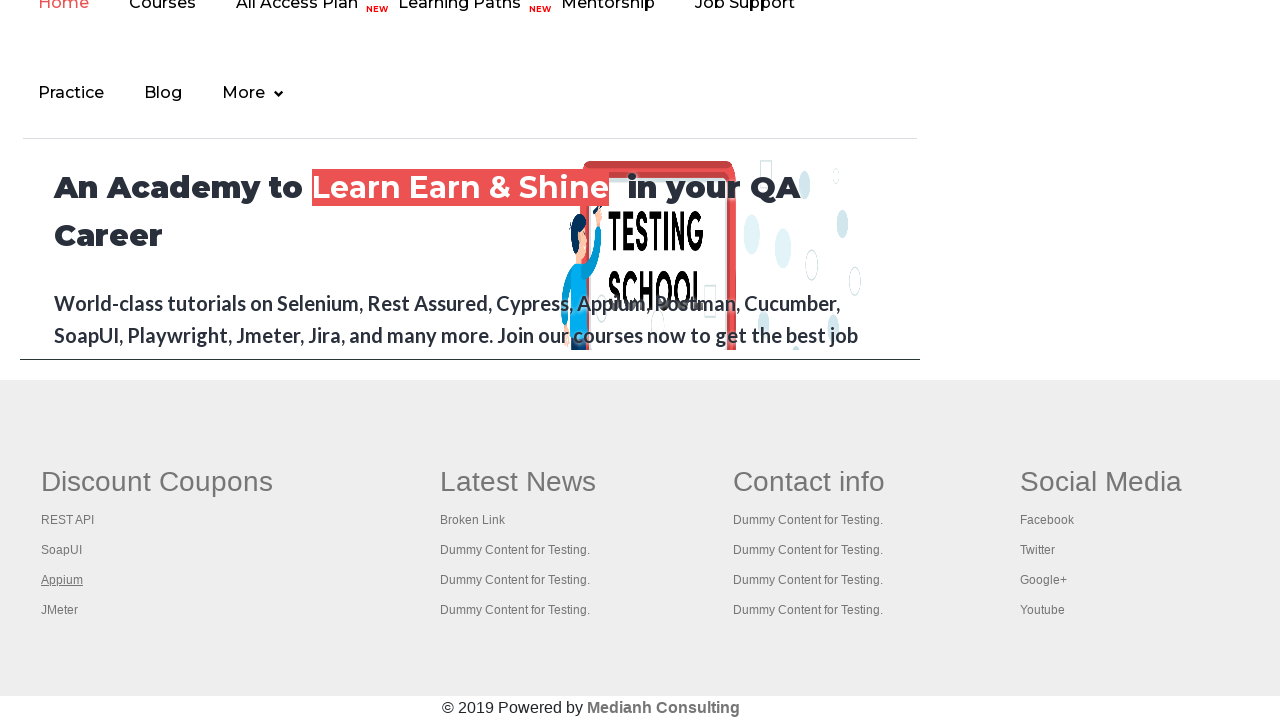

Opened footer column link 4 in new tab using Ctrl+Click at (60, 610) on xpath=//table/tbody/tr/td/ul[1] >> a >> nth=4
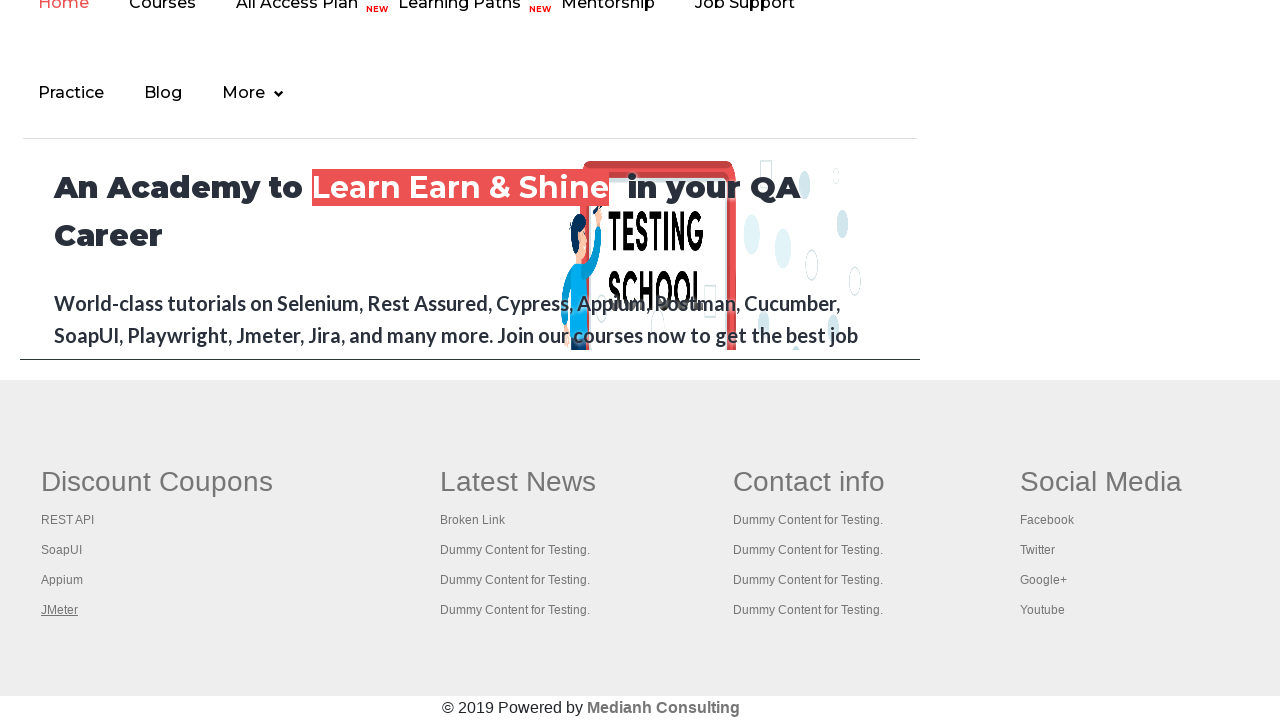

Located footer column link at index 5
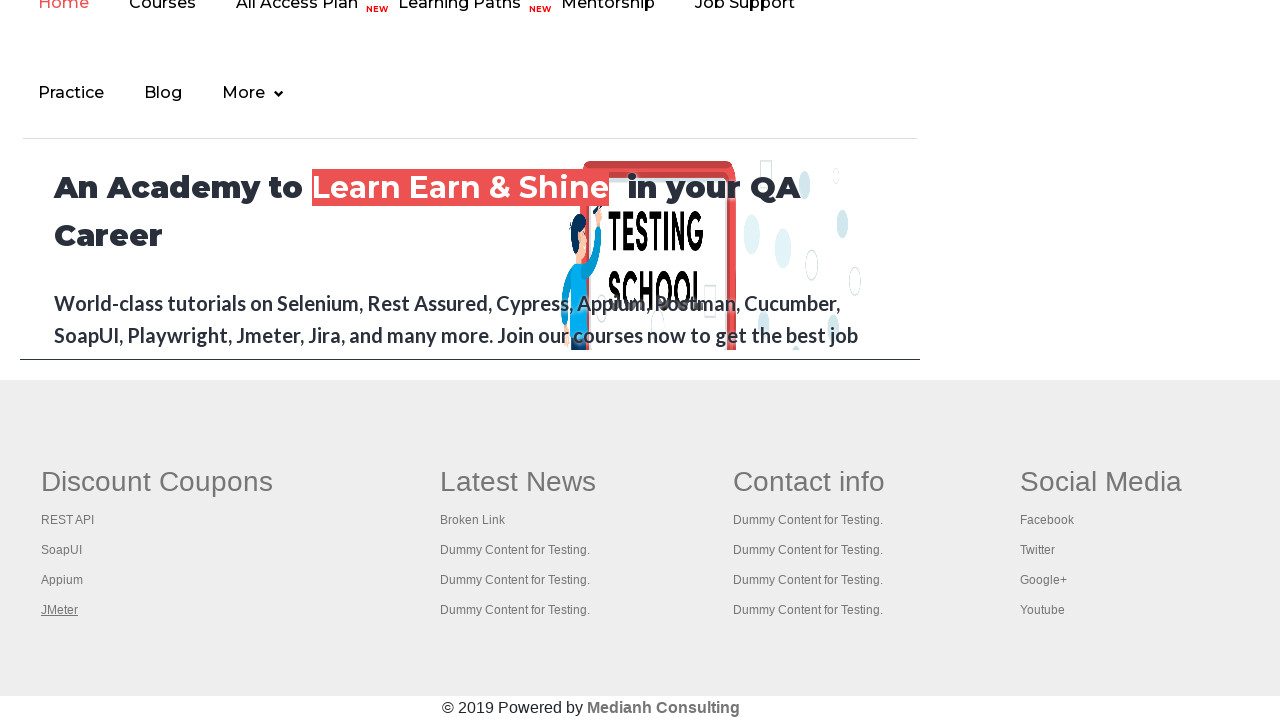

Opened footer column link 5 in new tab using Ctrl+Click at (518, 482) on xpath=//table/tbody/tr/td/ul[1] >> a >> nth=5
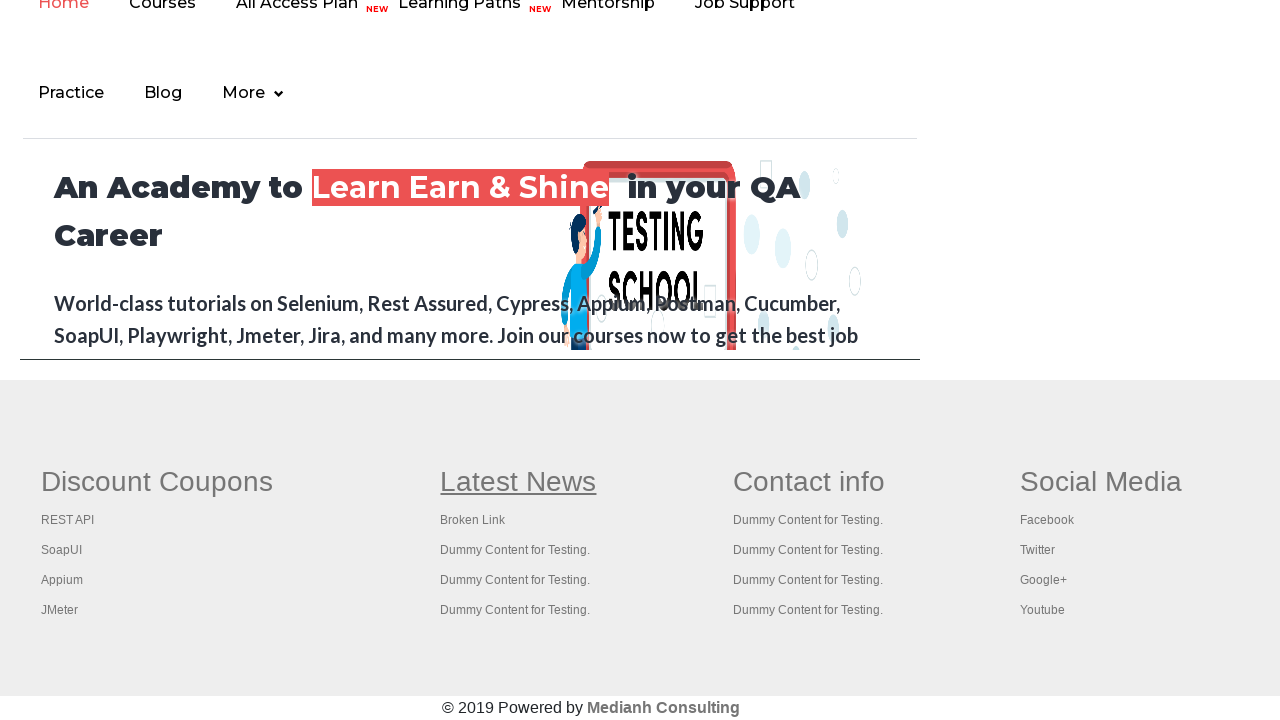

Located footer column link at index 6
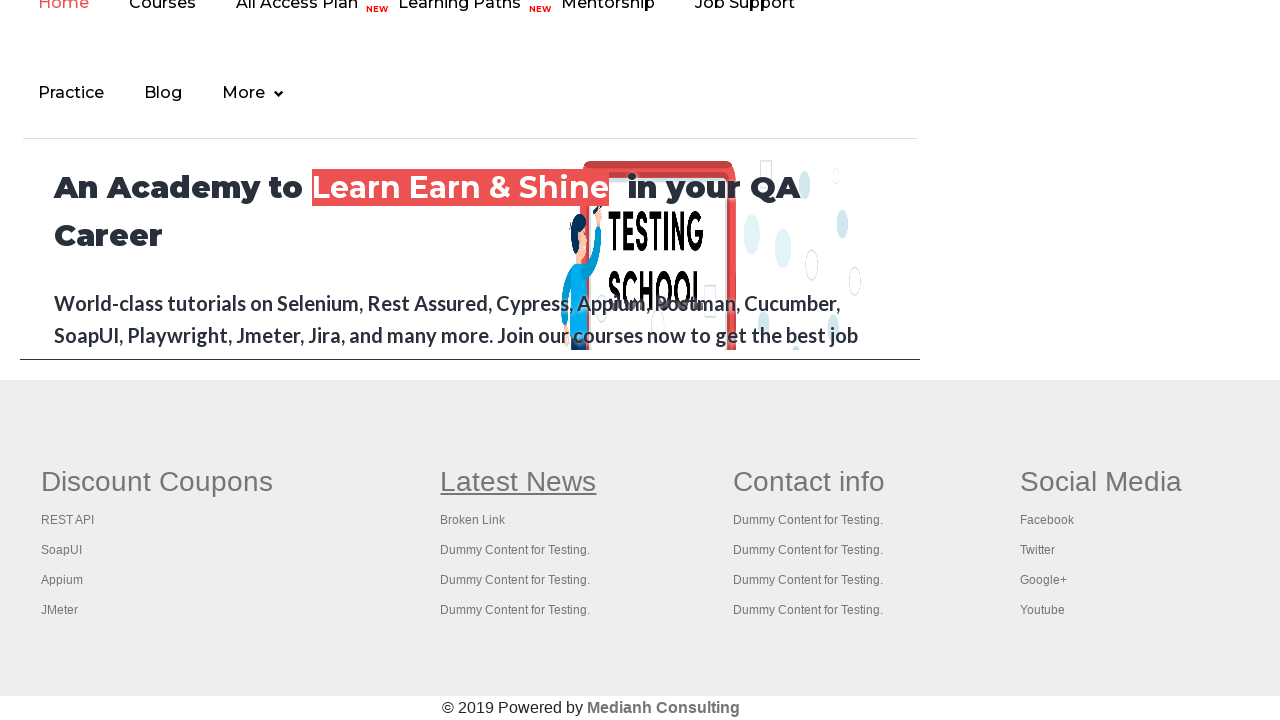

Opened footer column link 6 in new tab using Ctrl+Click at (473, 520) on xpath=//table/tbody/tr/td/ul[1] >> a >> nth=6
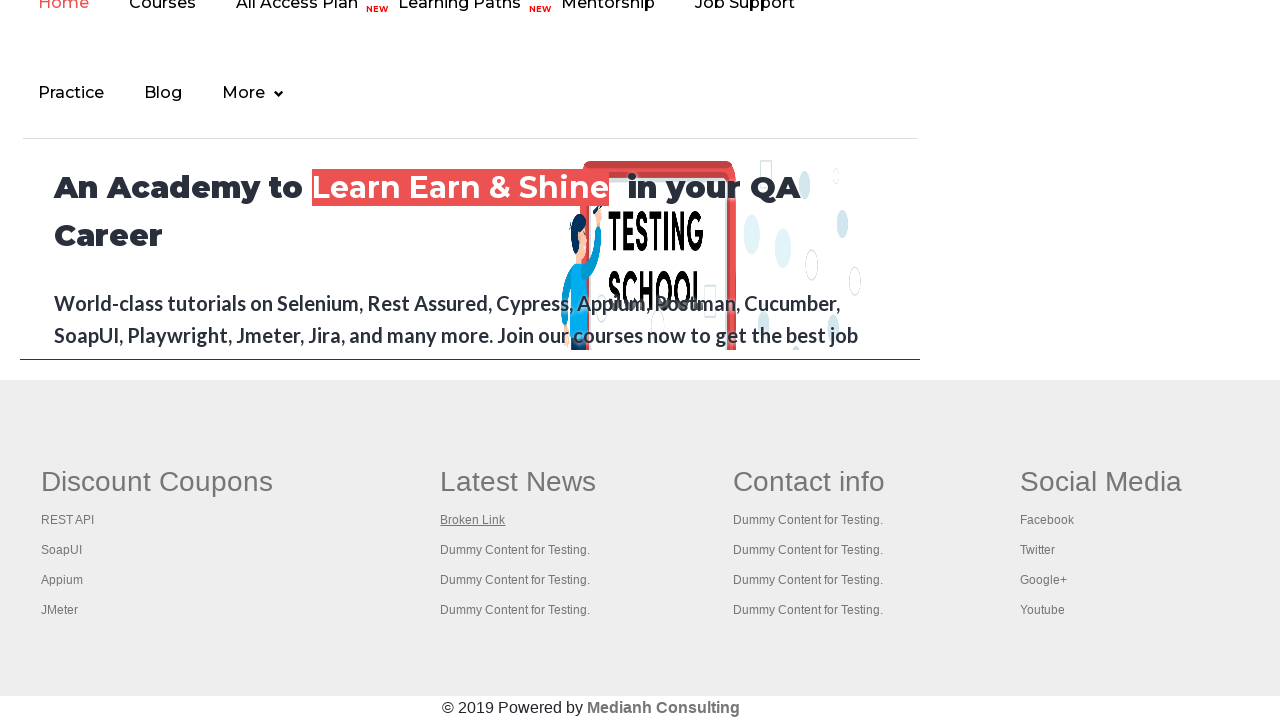

Located footer column link at index 7
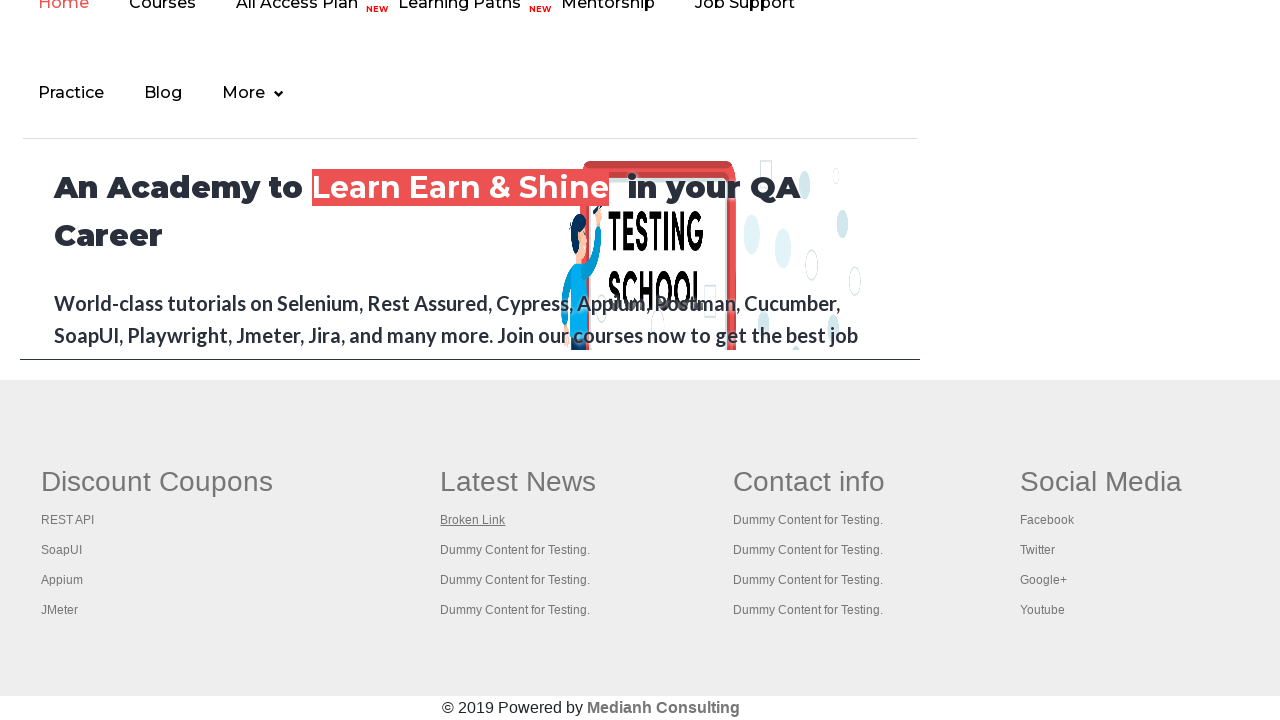

Opened footer column link 7 in new tab using Ctrl+Click at (515, 550) on xpath=//table/tbody/tr/td/ul[1] >> a >> nth=7
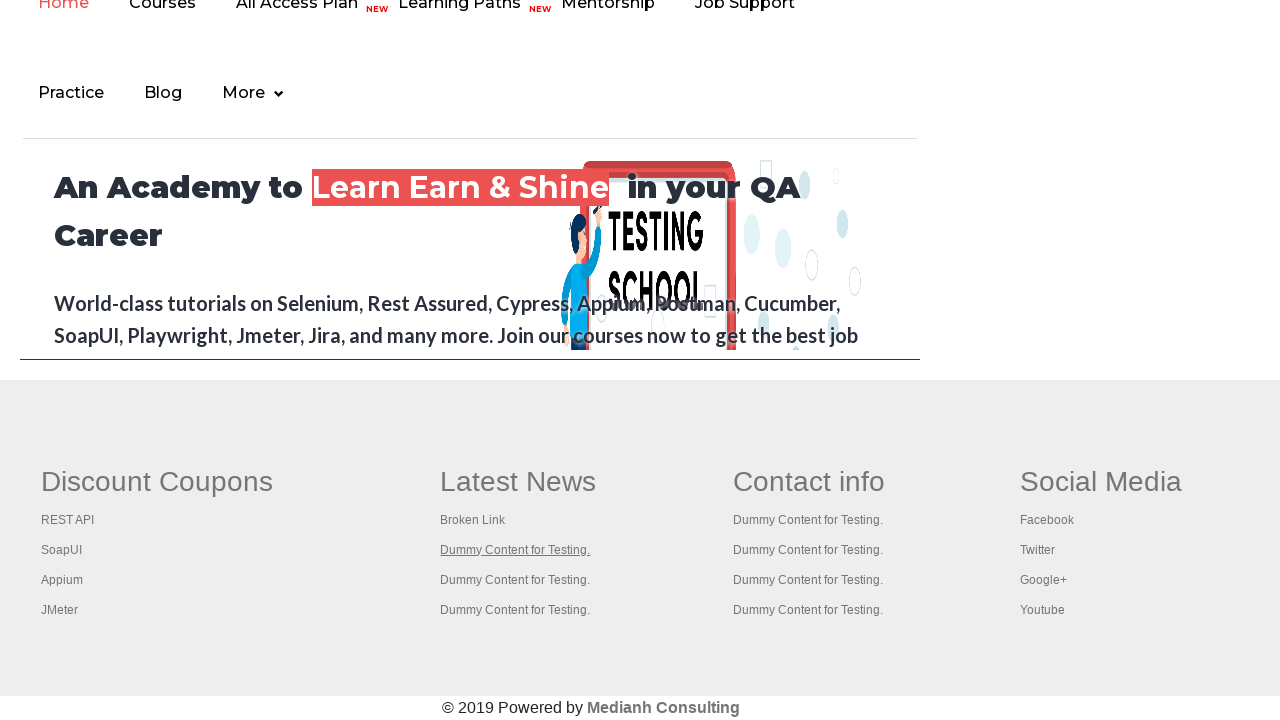

Located footer column link at index 8
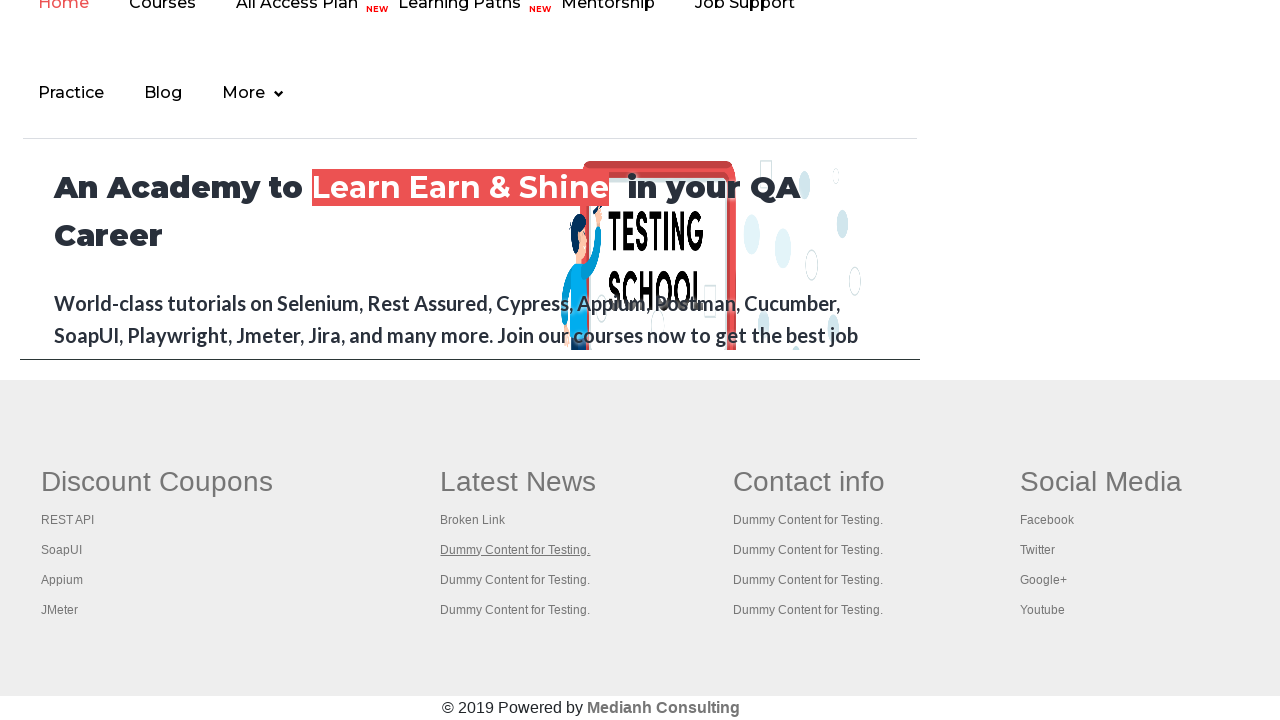

Opened footer column link 8 in new tab using Ctrl+Click at (515, 580) on xpath=//table/tbody/tr/td/ul[1] >> a >> nth=8
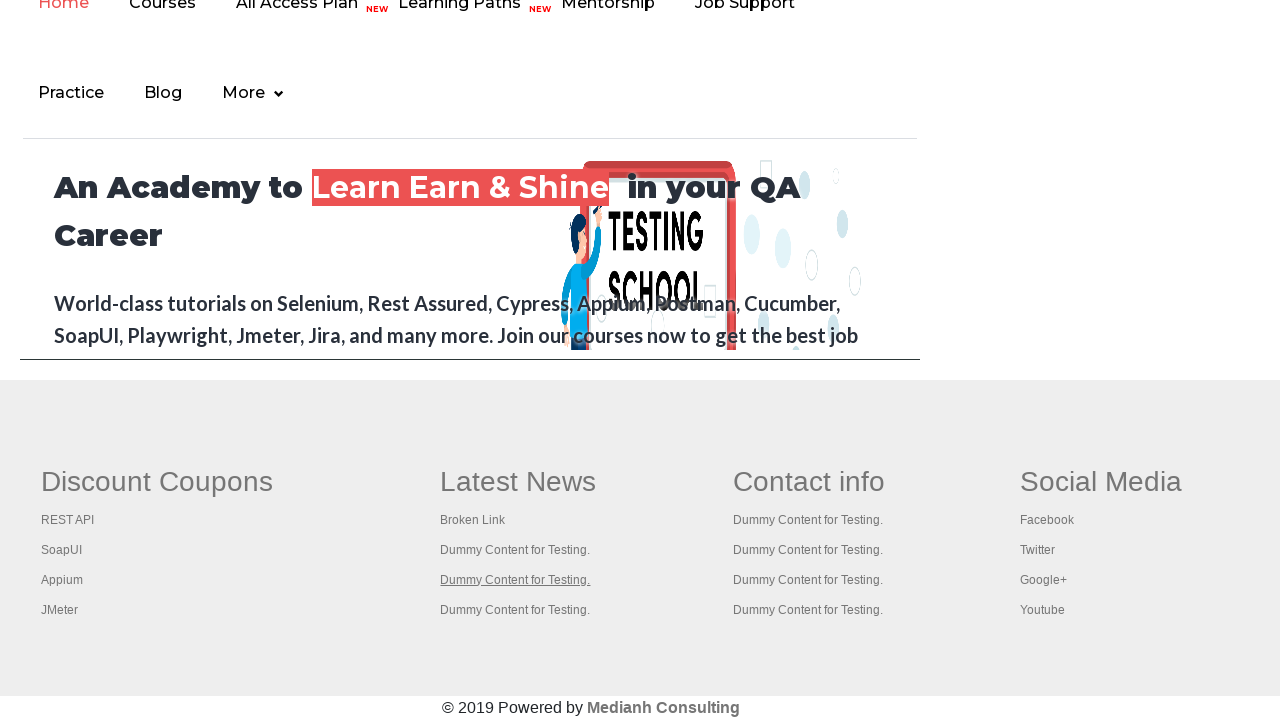

Located footer column link at index 9
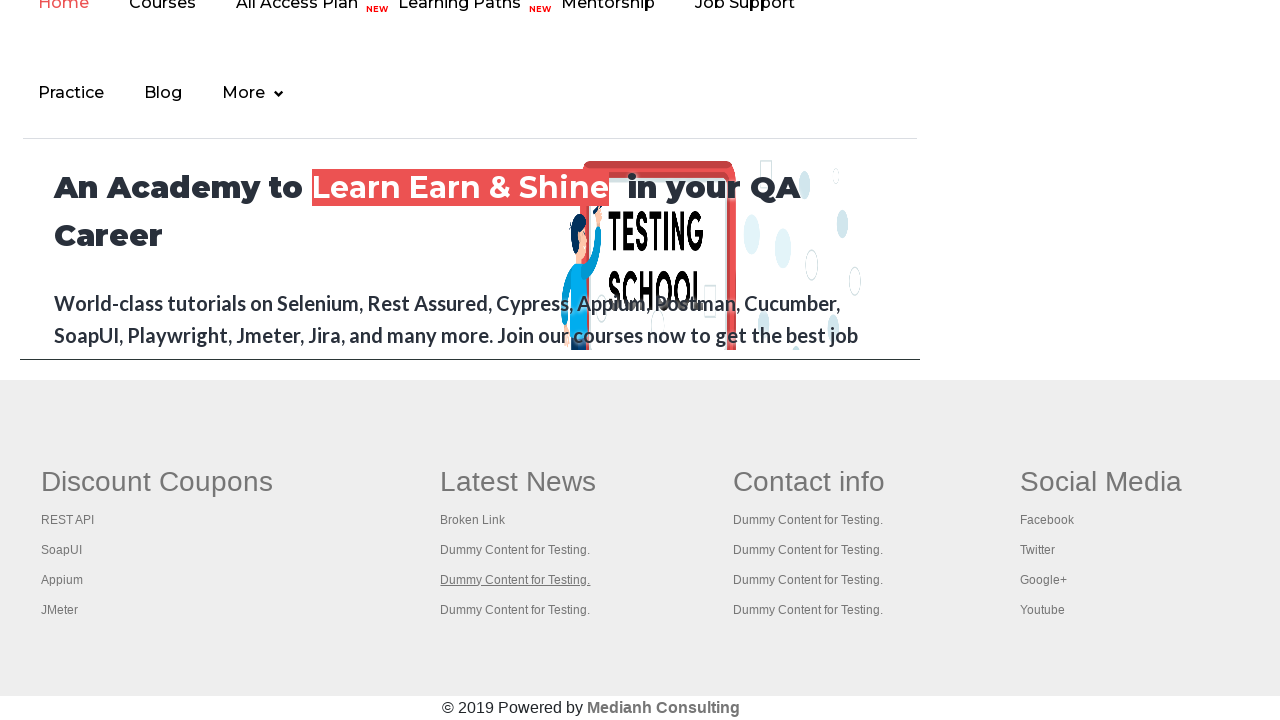

Opened footer column link 9 in new tab using Ctrl+Click at (515, 610) on xpath=//table/tbody/tr/td/ul[1] >> a >> nth=9
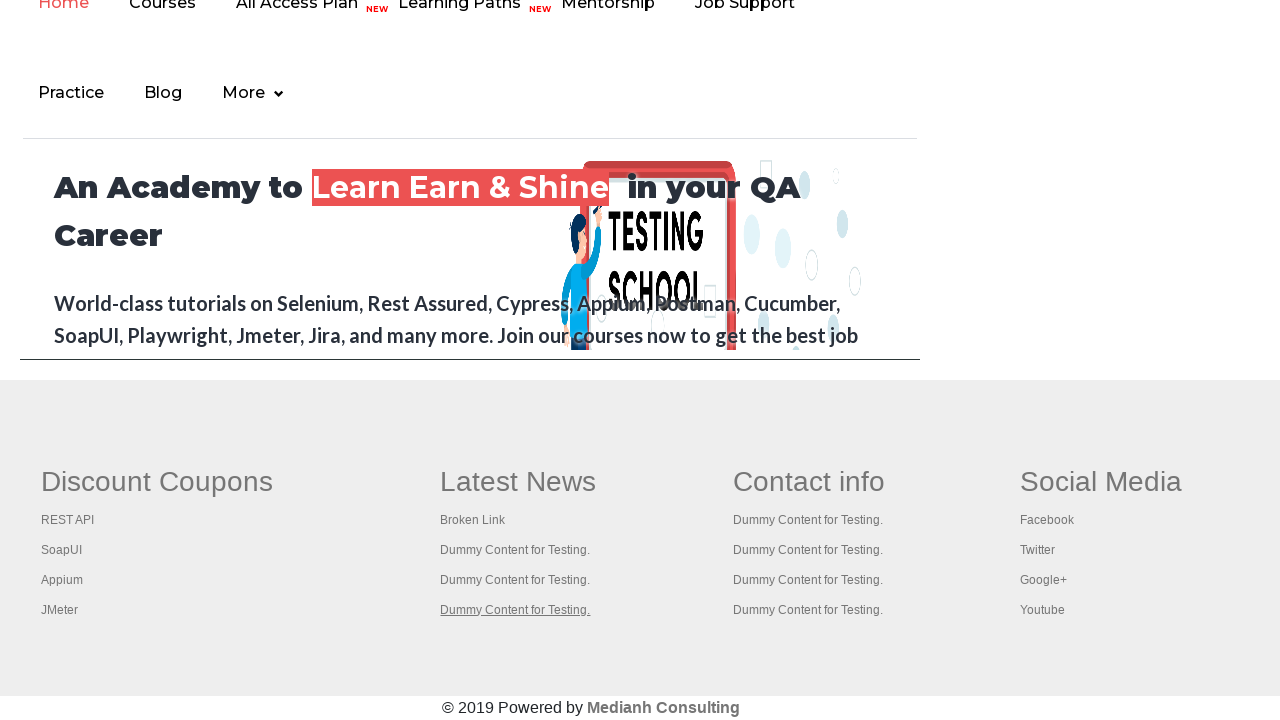

Located footer column link at index 10
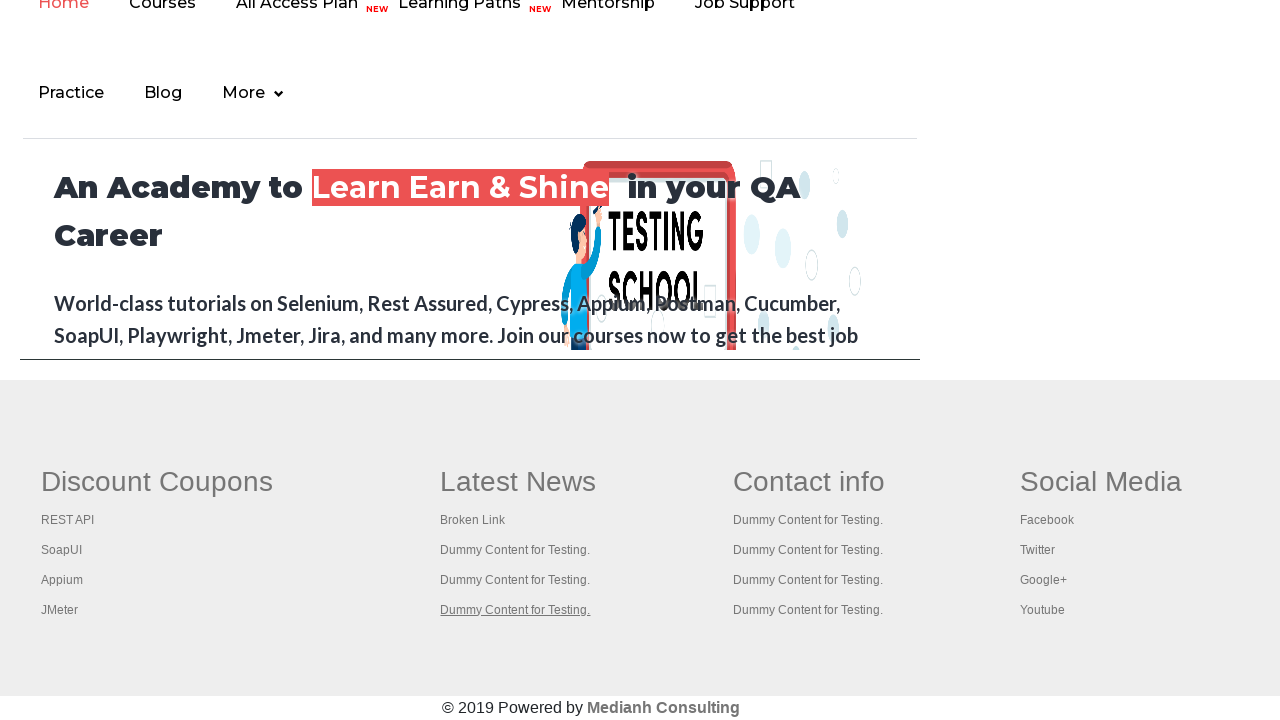

Opened footer column link 10 in new tab using Ctrl+Click at (809, 482) on xpath=//table/tbody/tr/td/ul[1] >> a >> nth=10
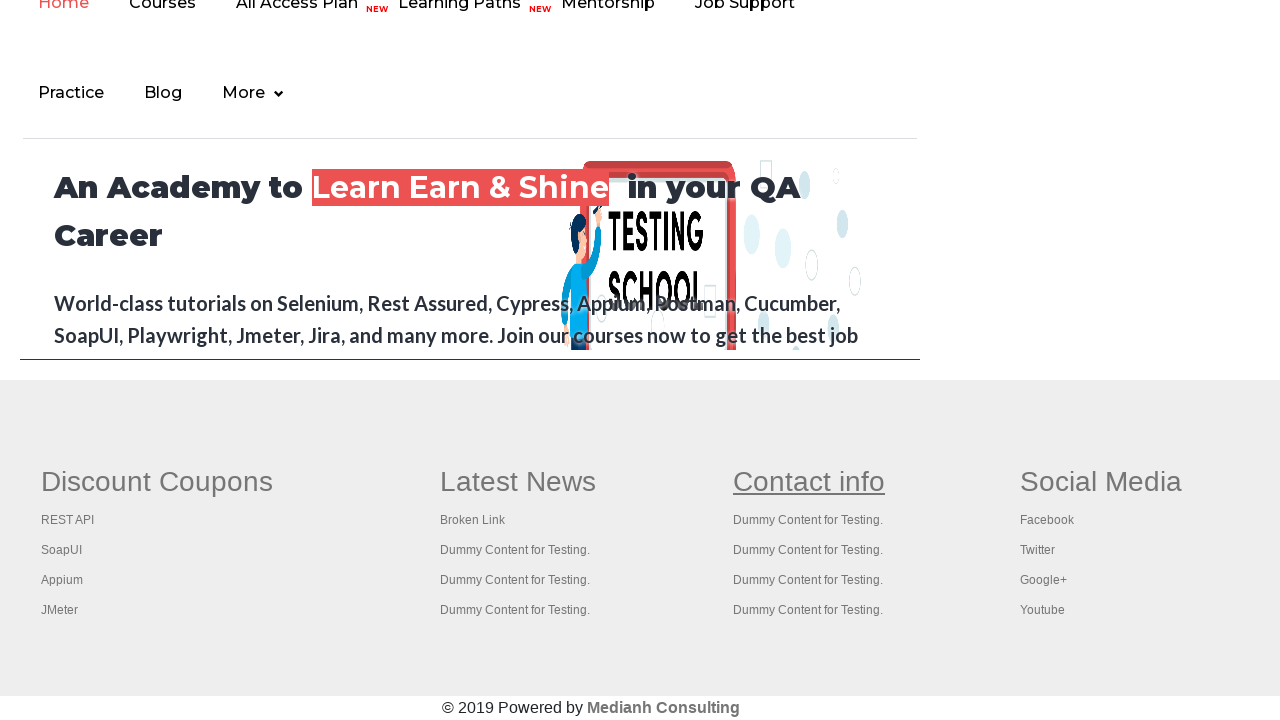

Located footer column link at index 11
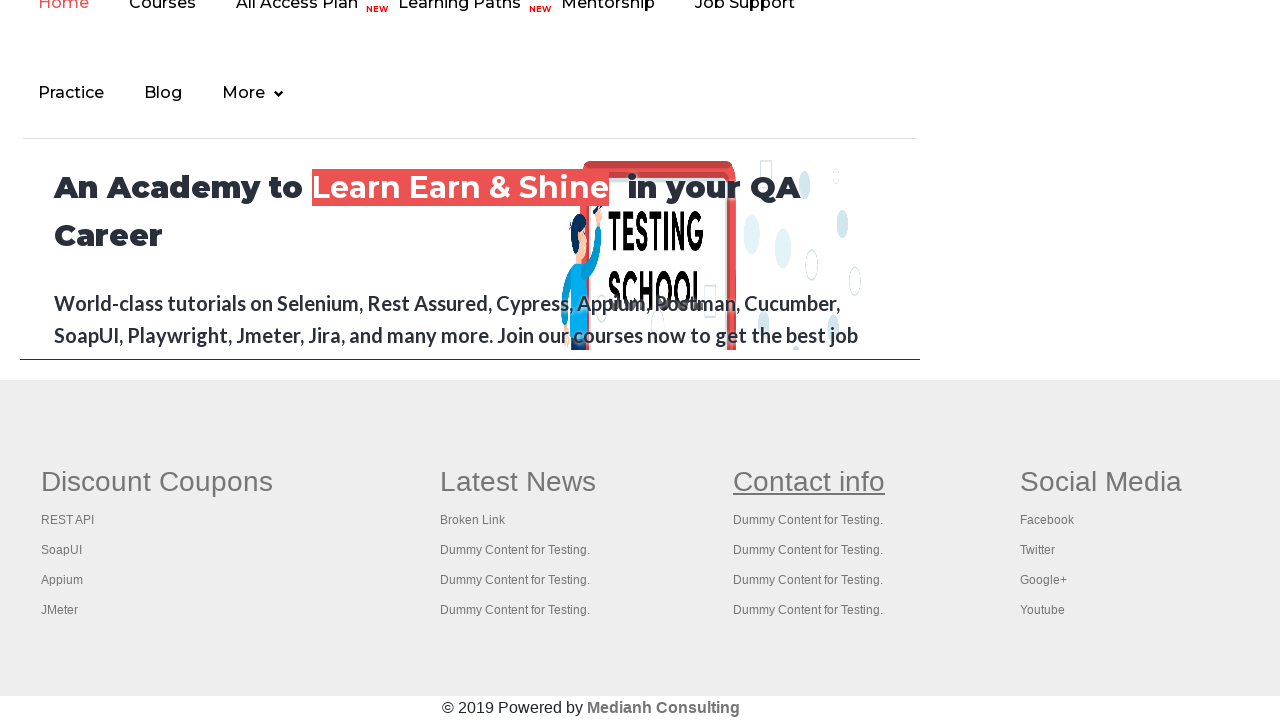

Opened footer column link 11 in new tab using Ctrl+Click at (808, 520) on xpath=//table/tbody/tr/td/ul[1] >> a >> nth=11
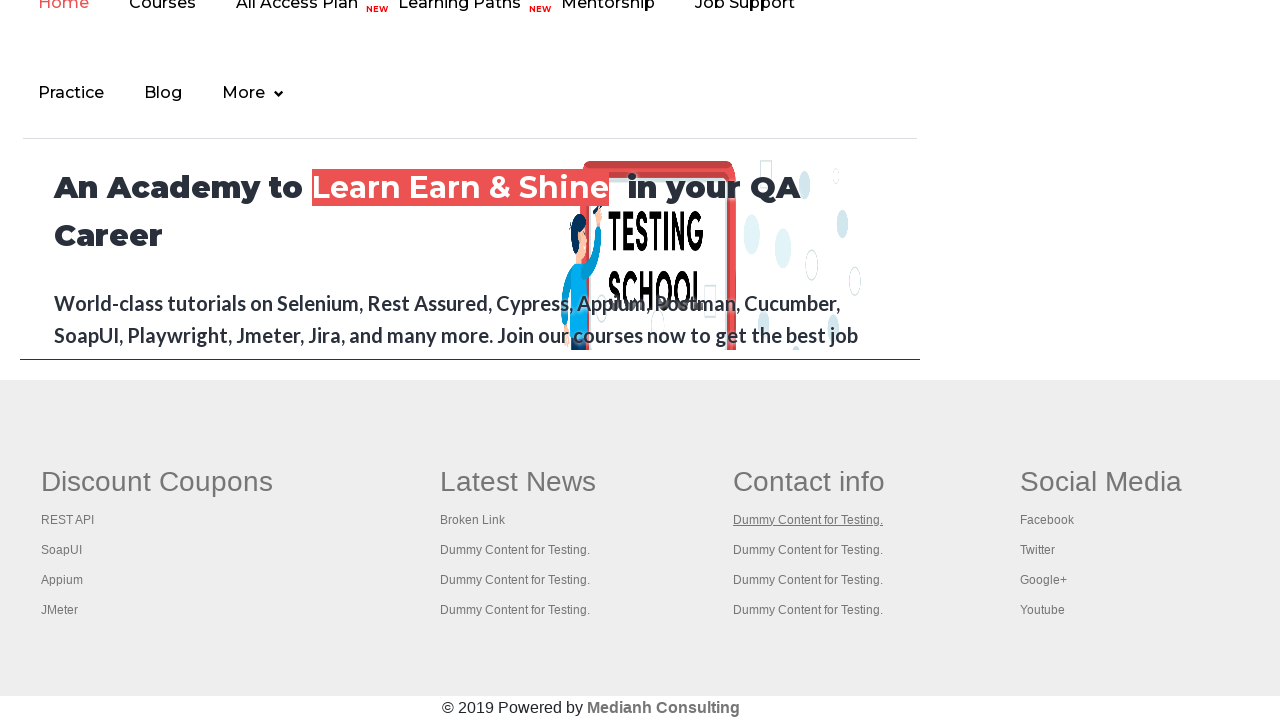

Located footer column link at index 12
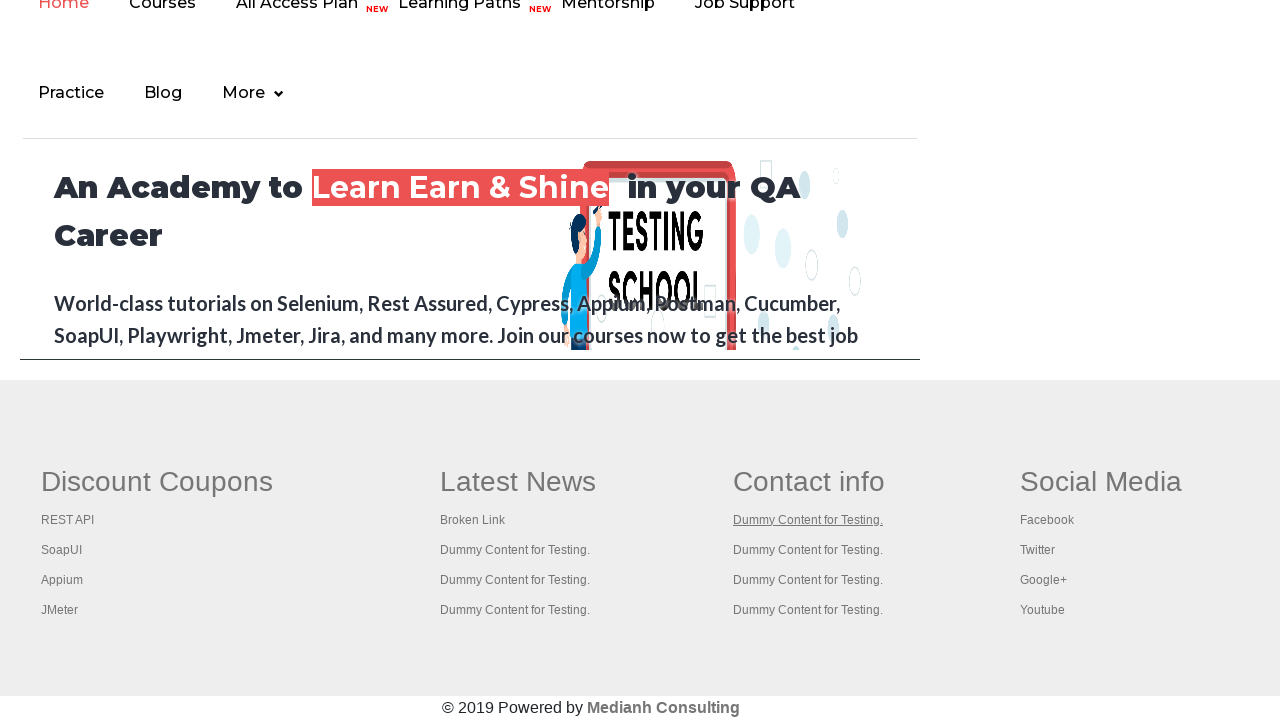

Opened footer column link 12 in new tab using Ctrl+Click at (808, 550) on xpath=//table/tbody/tr/td/ul[1] >> a >> nth=12
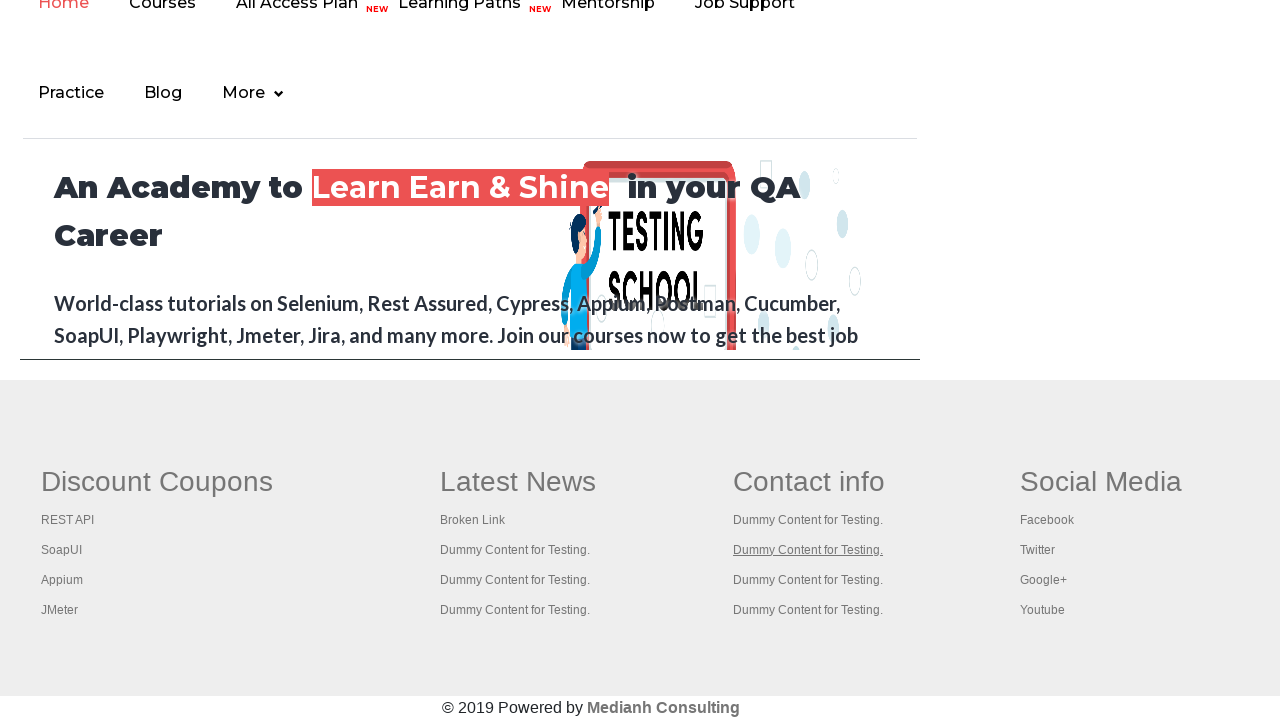

Located footer column link at index 13
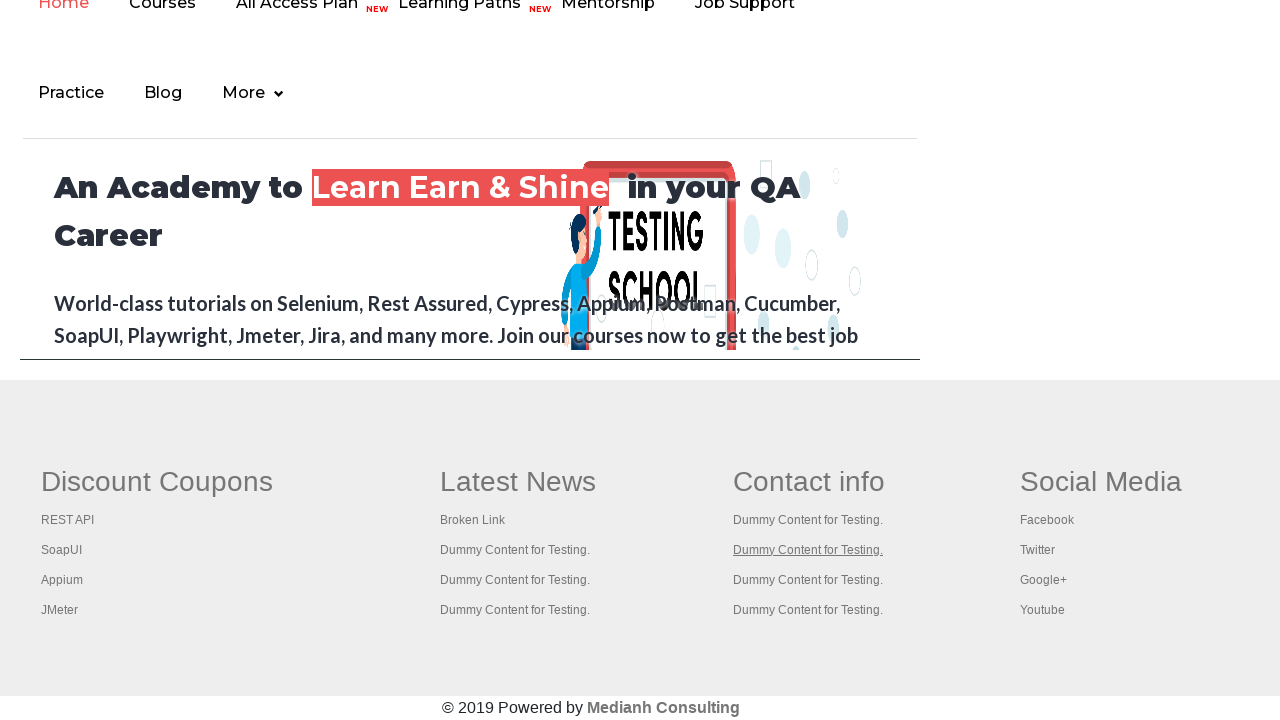

Opened footer column link 13 in new tab using Ctrl+Click at (808, 580) on xpath=//table/tbody/tr/td/ul[1] >> a >> nth=13
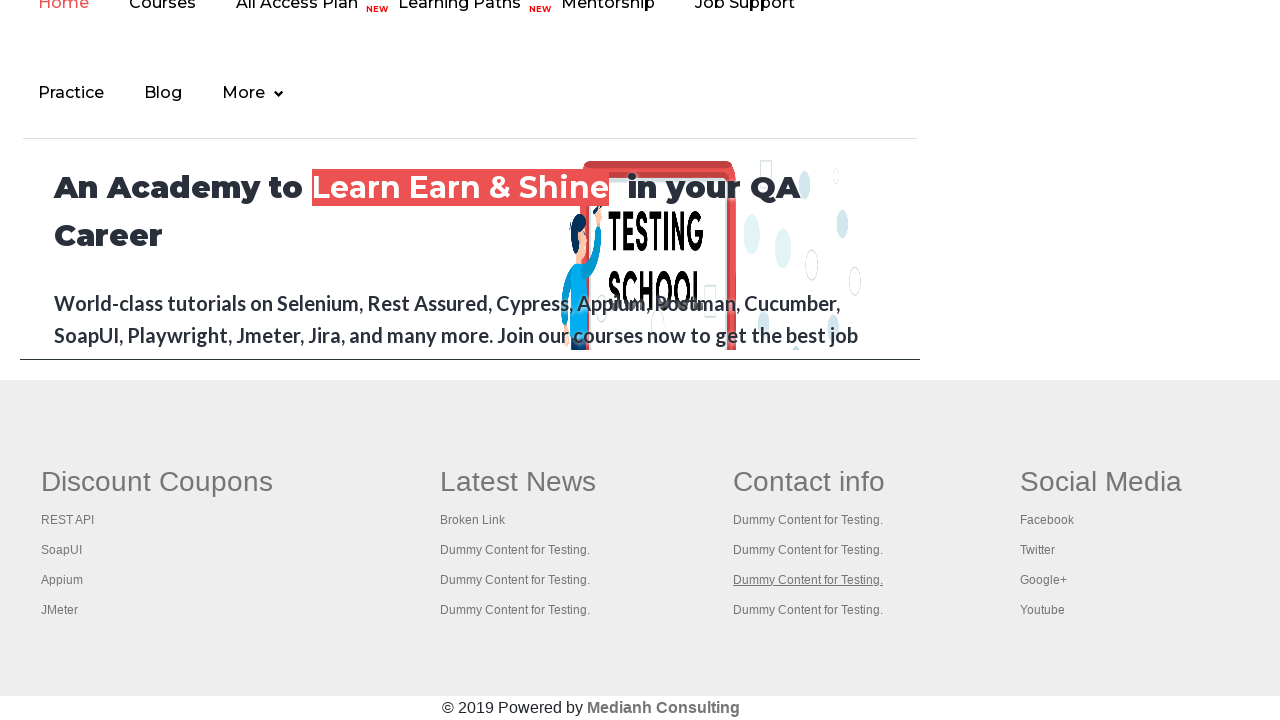

Located footer column link at index 14
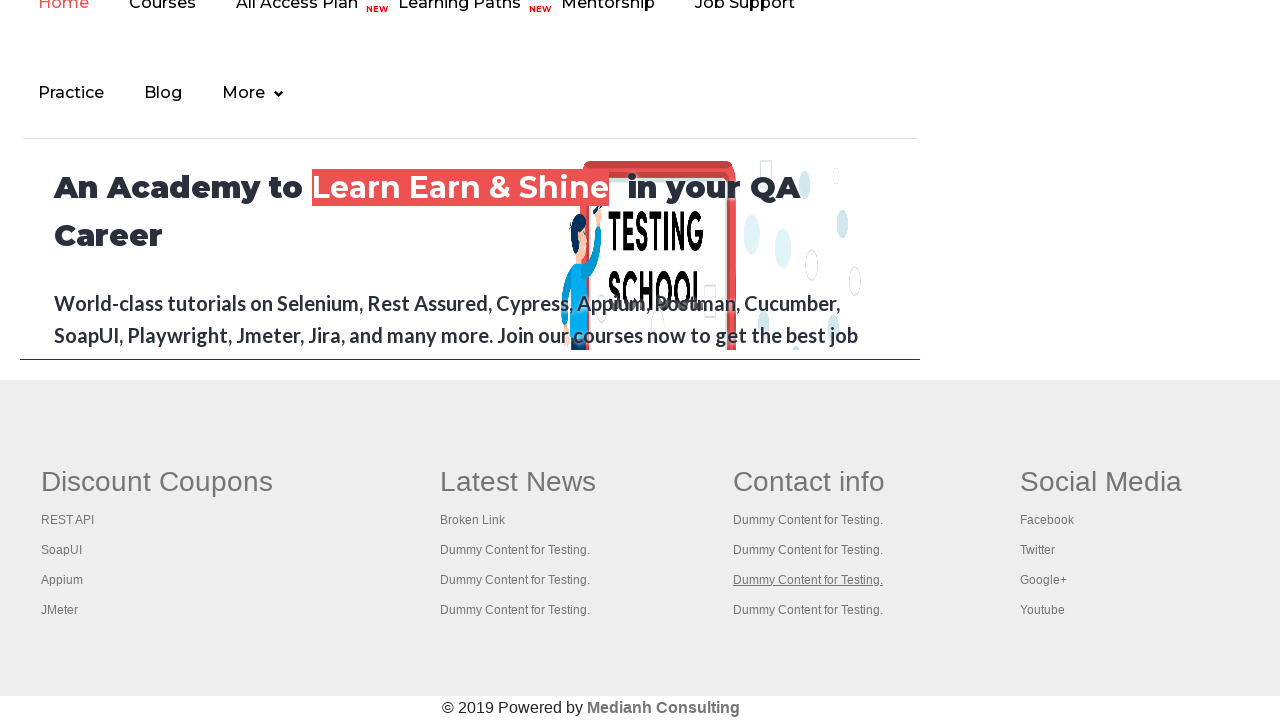

Opened footer column link 14 in new tab using Ctrl+Click at (808, 610) on xpath=//table/tbody/tr/td/ul[1] >> a >> nth=14
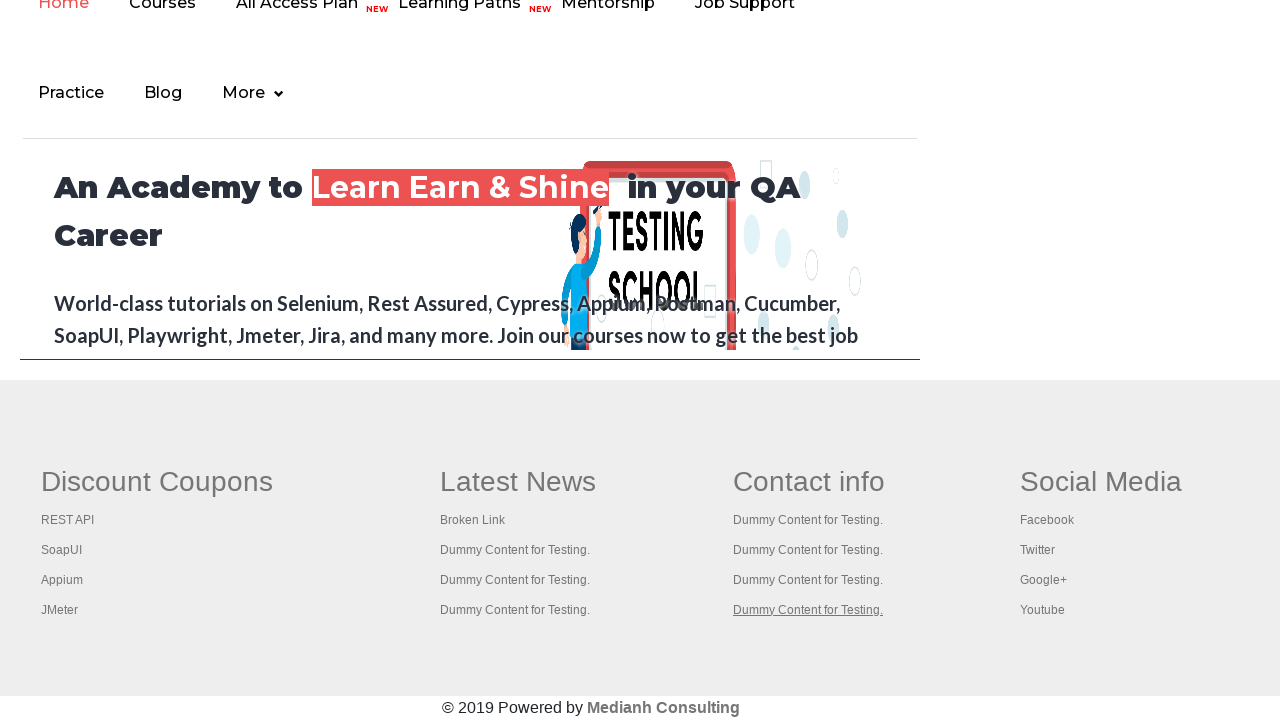

Located footer column link at index 15
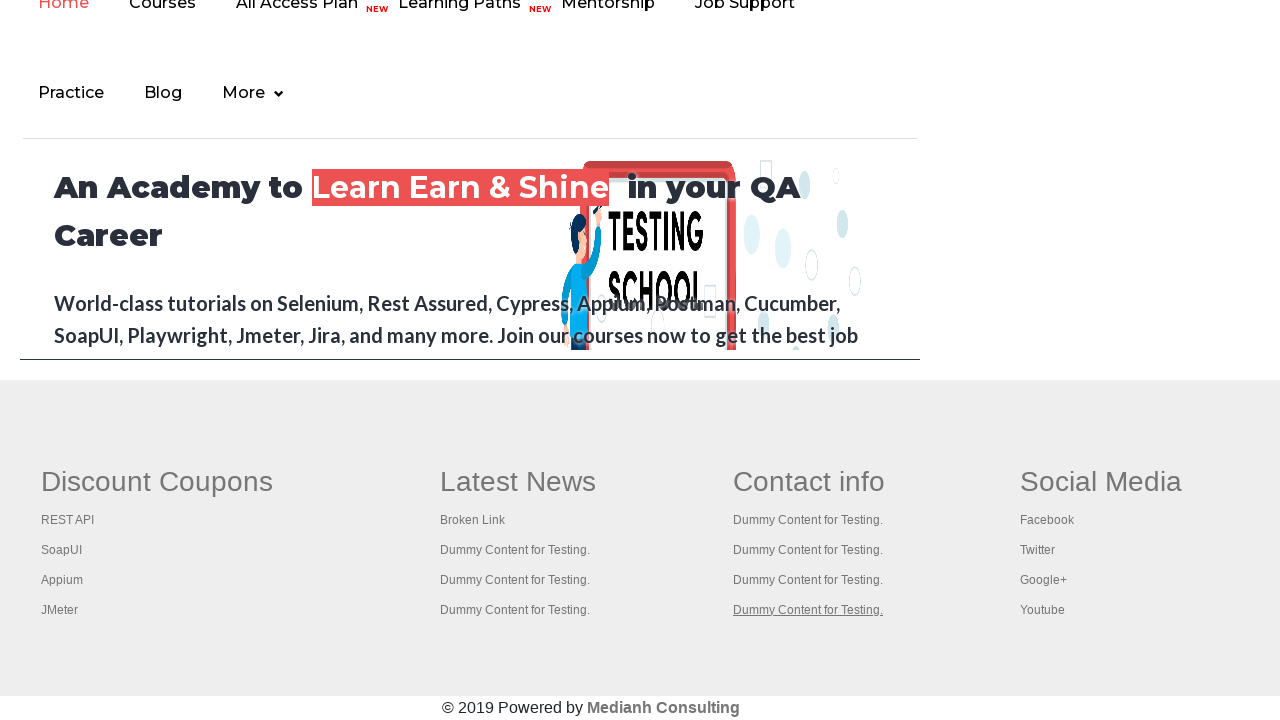

Opened footer column link 15 in new tab using Ctrl+Click at (1101, 482) on xpath=//table/tbody/tr/td/ul[1] >> a >> nth=15
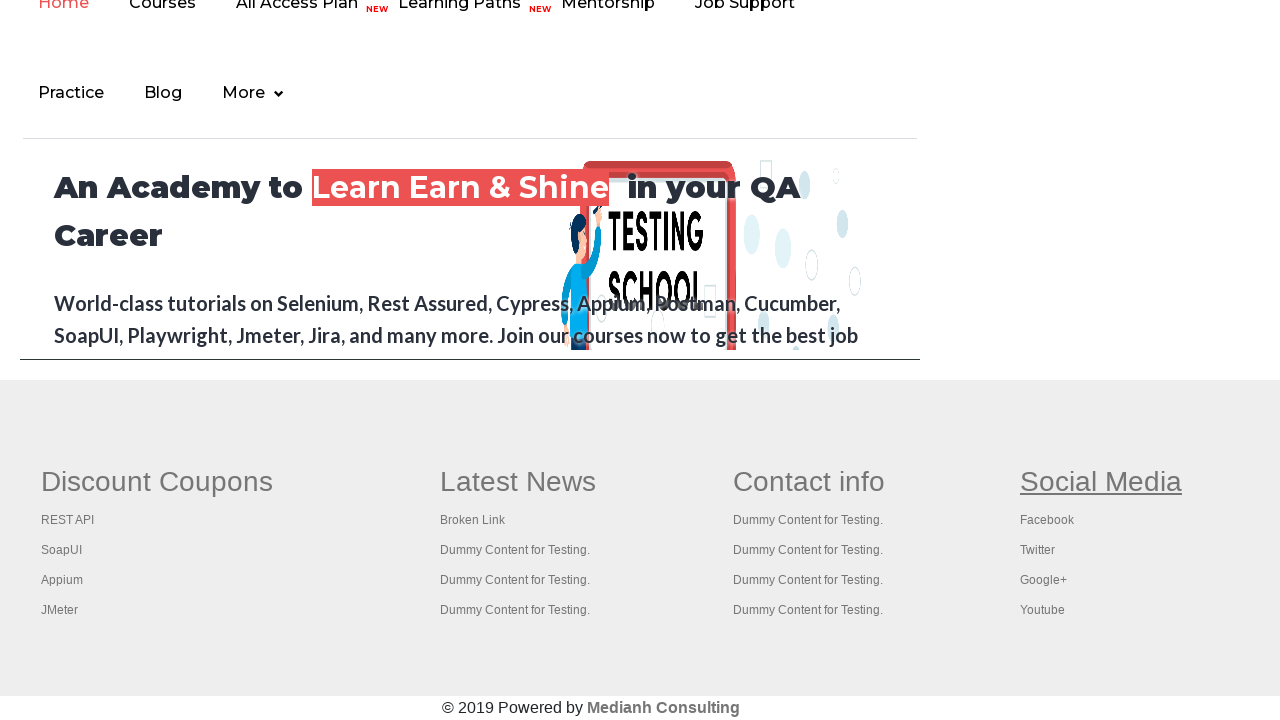

Located footer column link at index 16
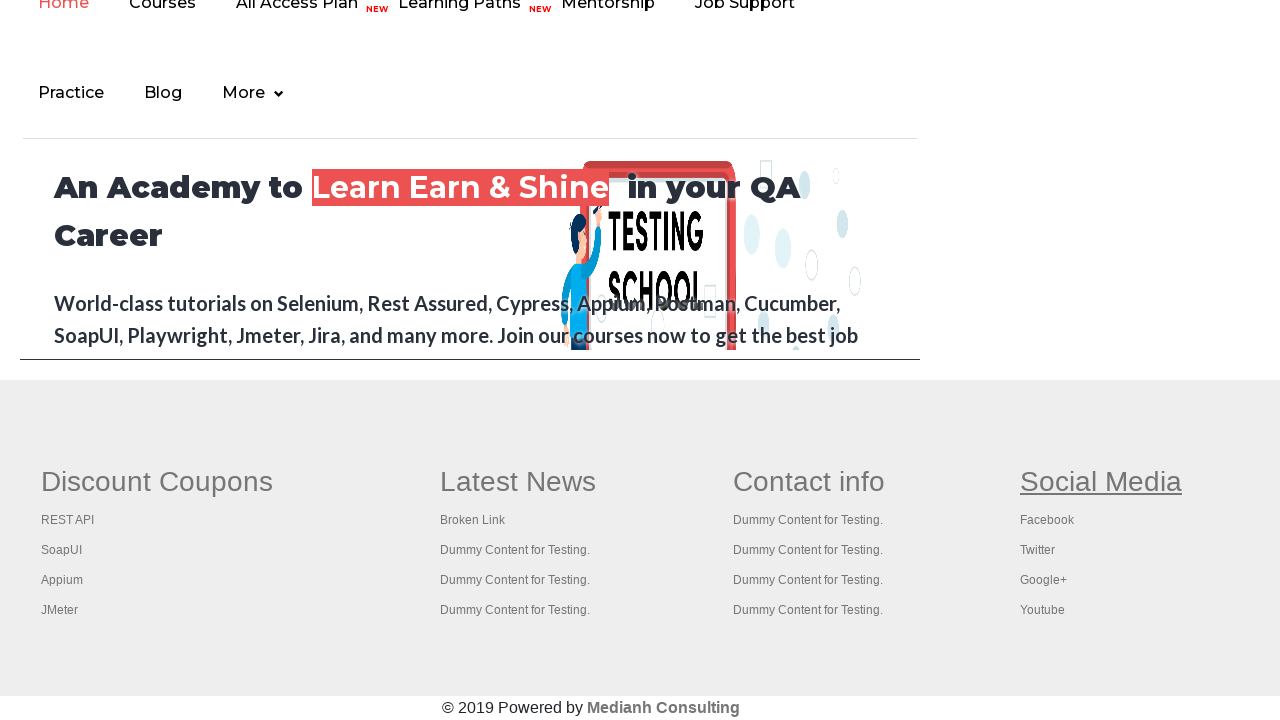

Opened footer column link 16 in new tab using Ctrl+Click at (1047, 520) on xpath=//table/tbody/tr/td/ul[1] >> a >> nth=16
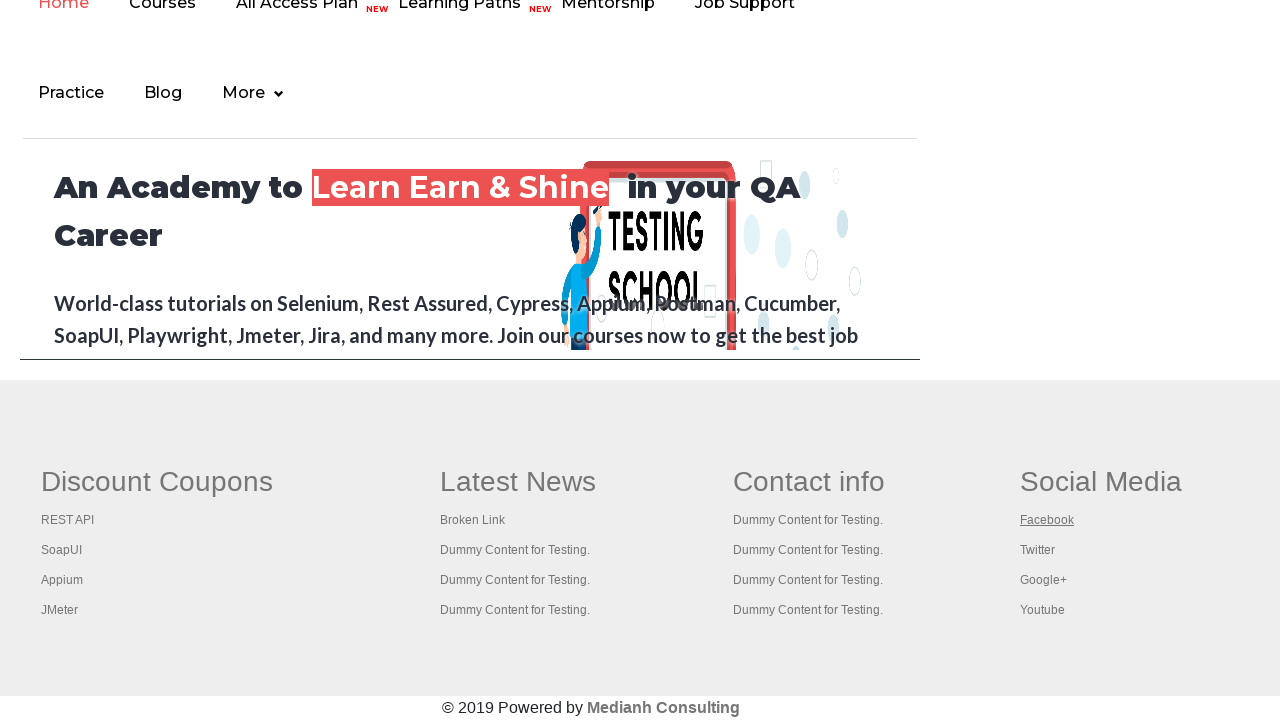

Located footer column link at index 17
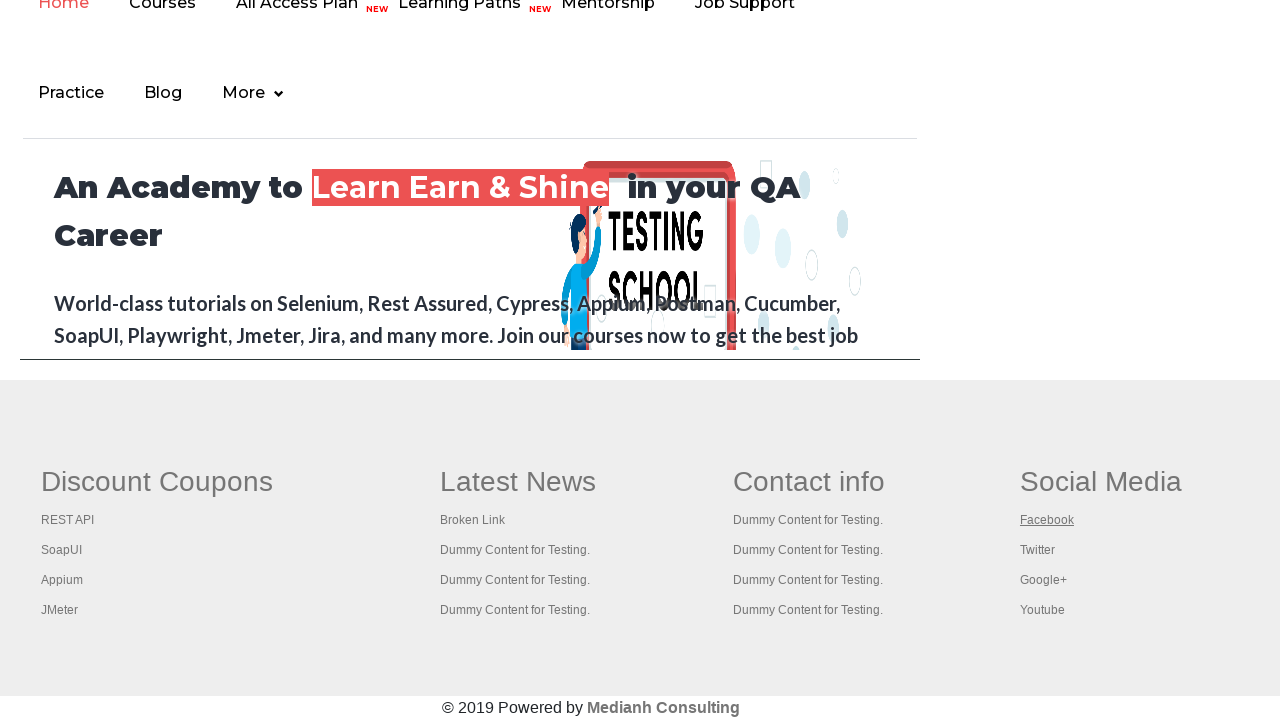

Opened footer column link 17 in new tab using Ctrl+Click at (1037, 550) on xpath=//table/tbody/tr/td/ul[1] >> a >> nth=17
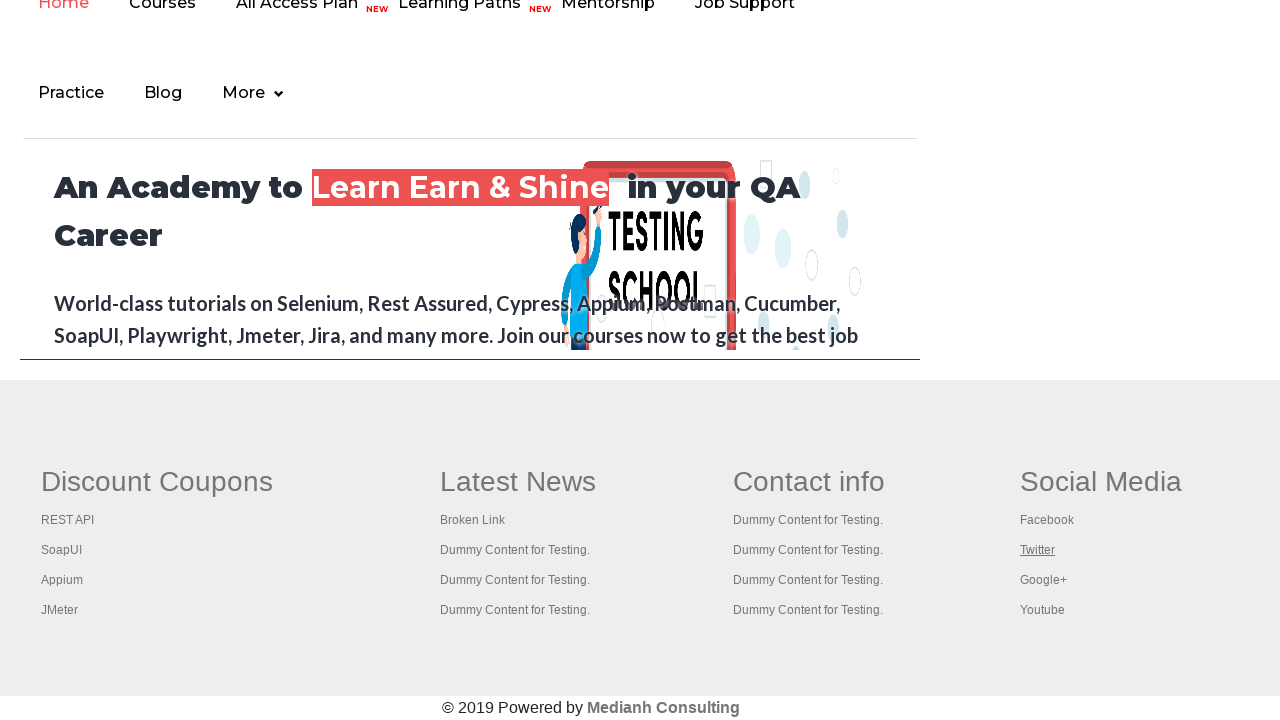

Located footer column link at index 18
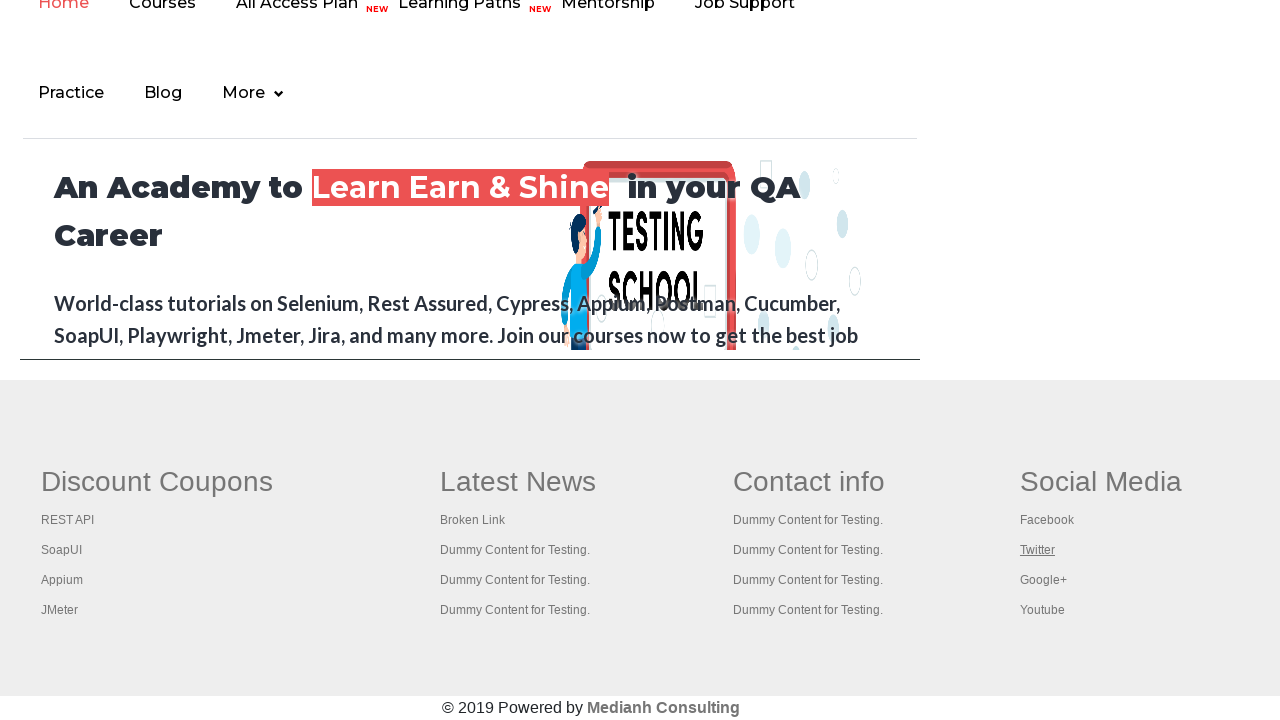

Opened footer column link 18 in new tab using Ctrl+Click at (1043, 580) on xpath=//table/tbody/tr/td/ul[1] >> a >> nth=18
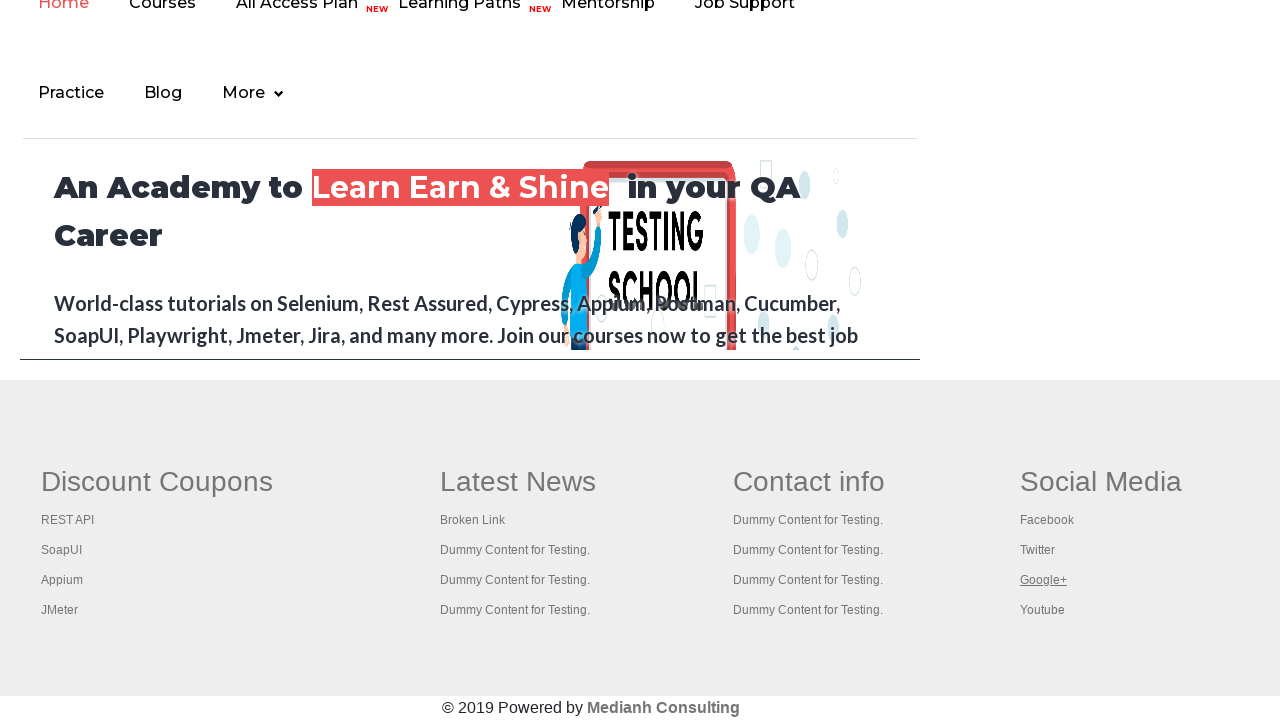

Located footer column link at index 19
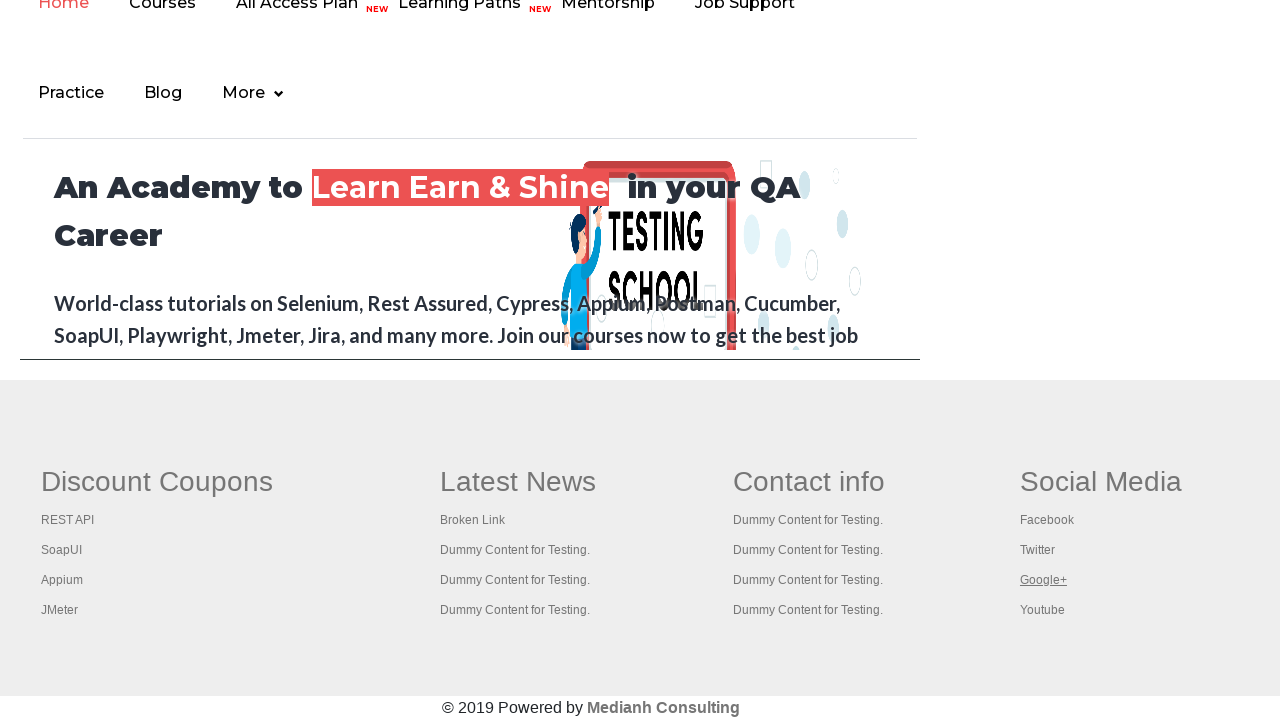

Opened footer column link 19 in new tab using Ctrl+Click at (1042, 610) on xpath=//table/tbody/tr/td/ul[1] >> a >> nth=19
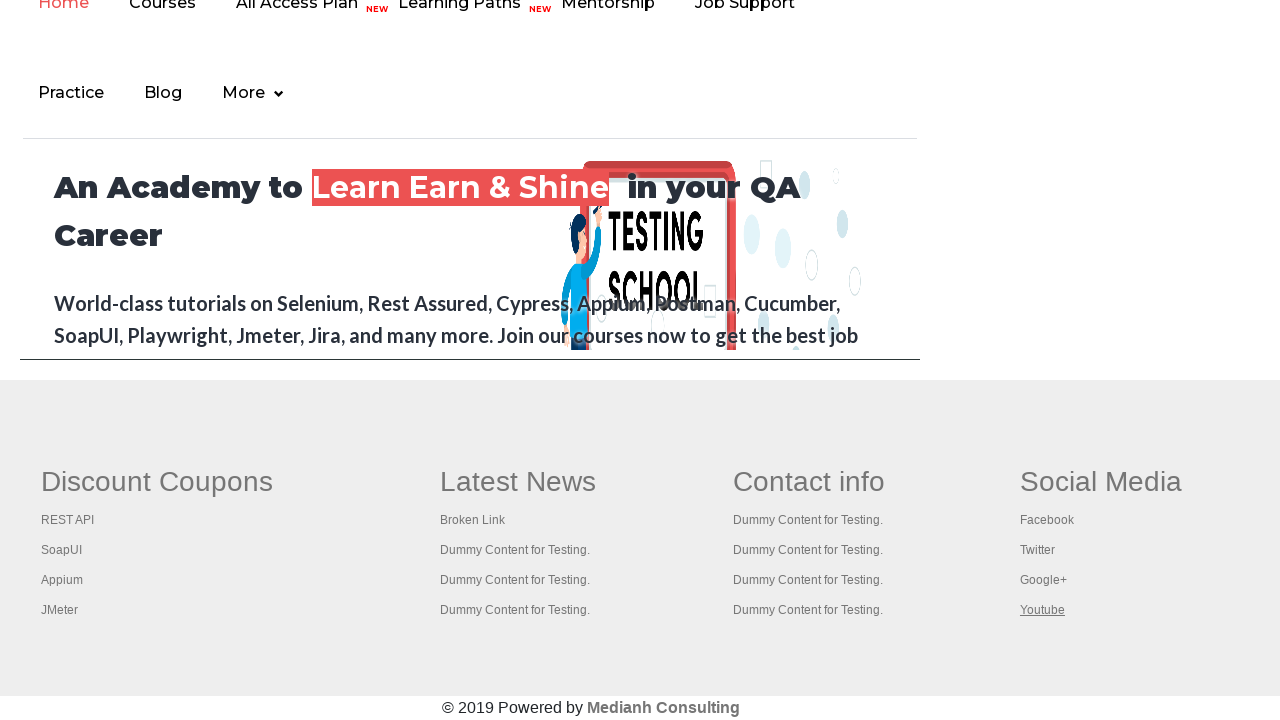

Retrieved all open pages/tabs from context, found 20 pages
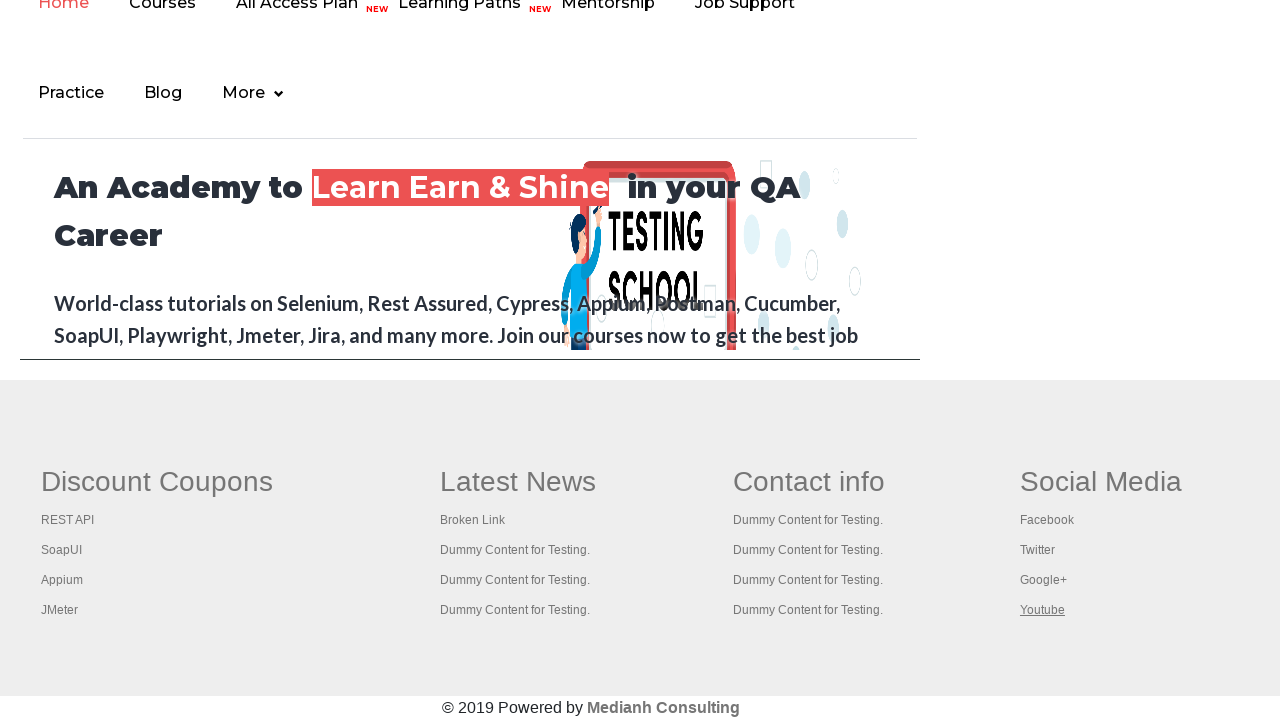

Checked page title: 'Practice Page'
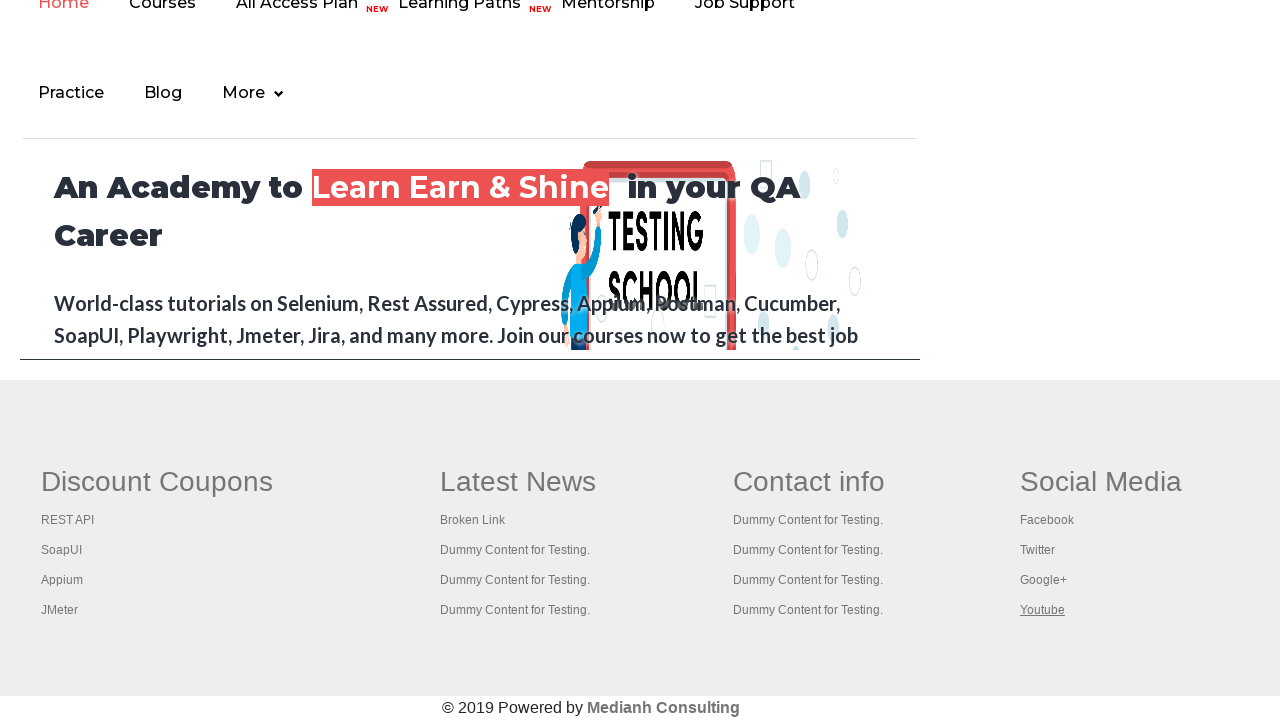

Checked page title: 'REST API Tutorial'
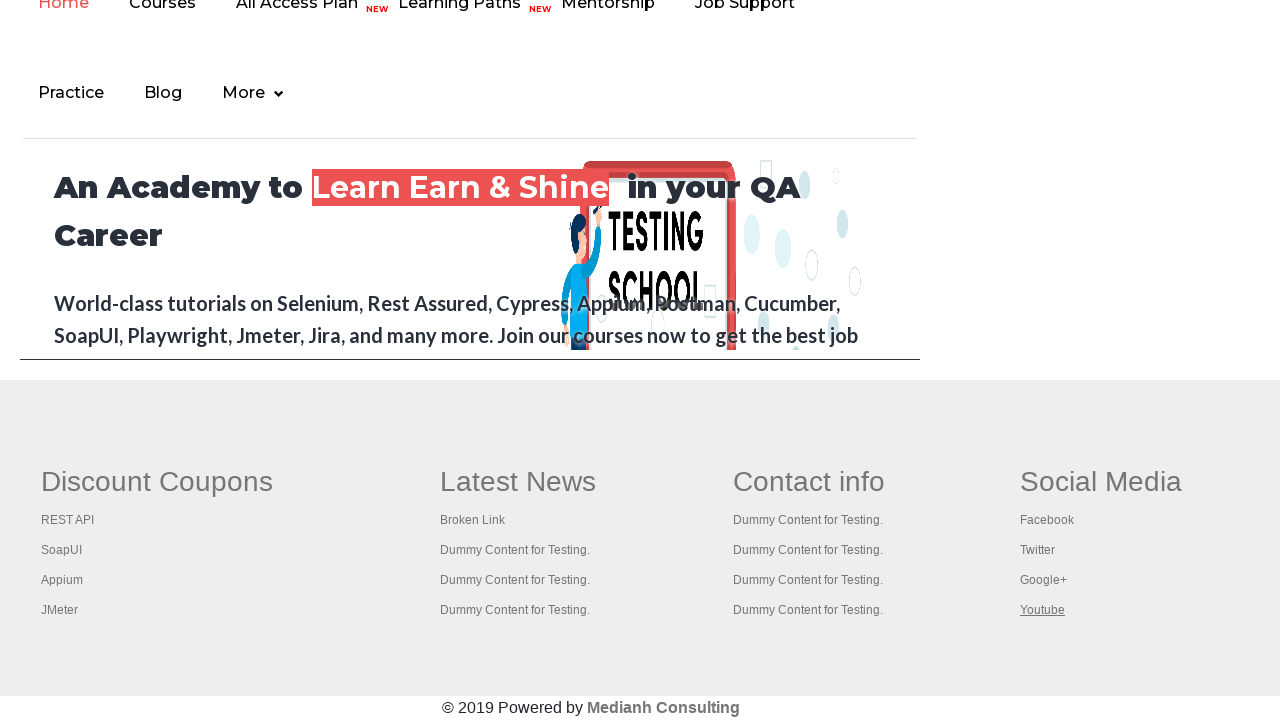

Checked page title: 'The World’s Most Popular API Testing Tool | SoapUI'
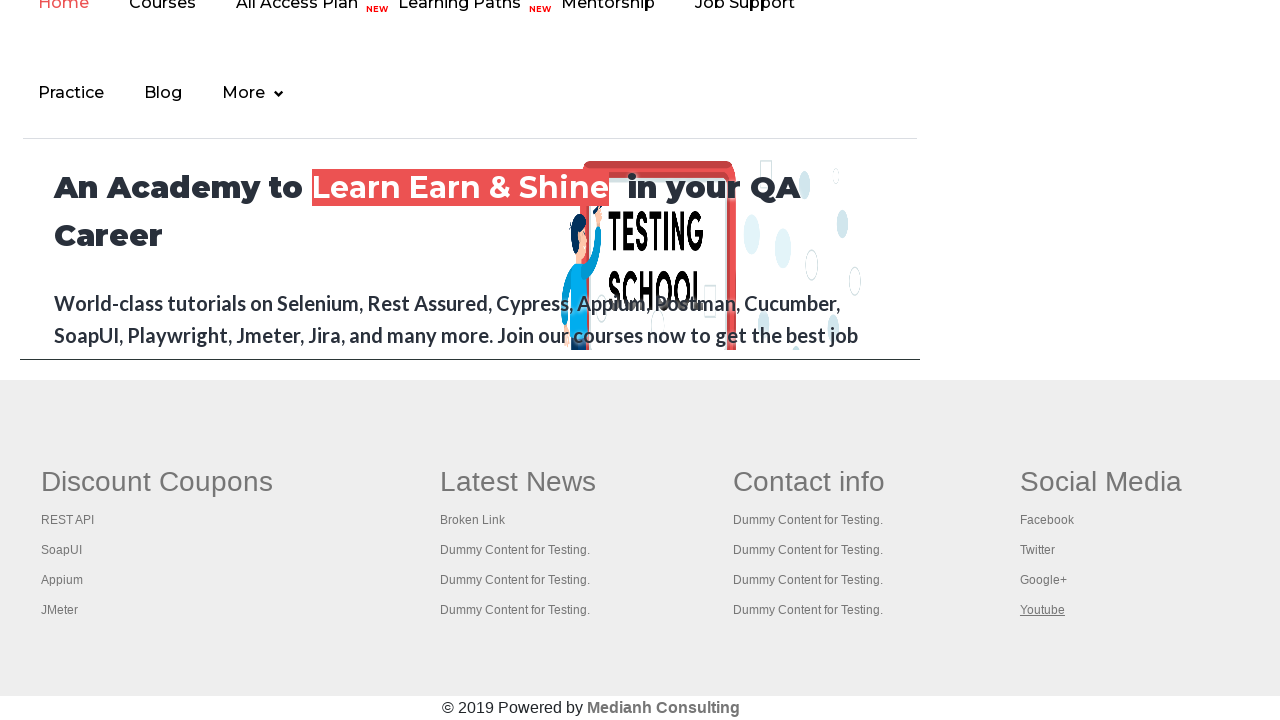

Checked page title: 'Appium tutorial for Mobile Apps testing | RahulShetty Academy | Rahul'
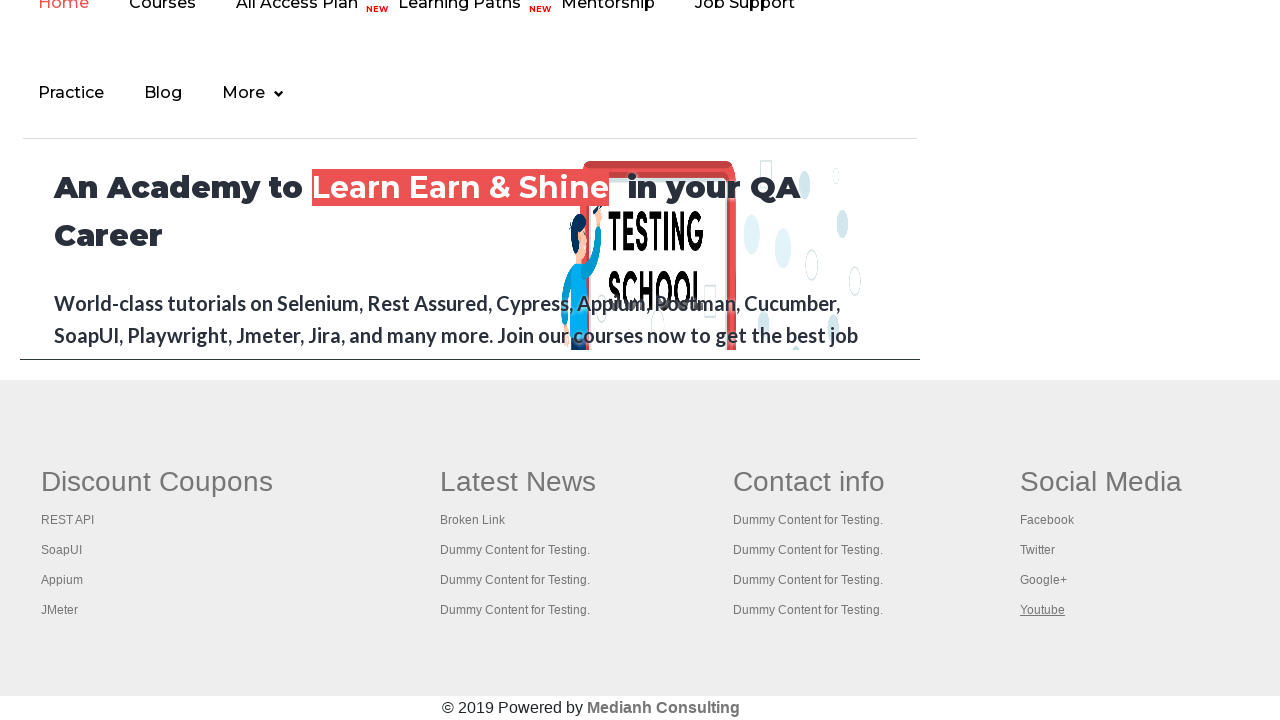

Checked page title: 'Apache JMeter - Apache JMeter™'
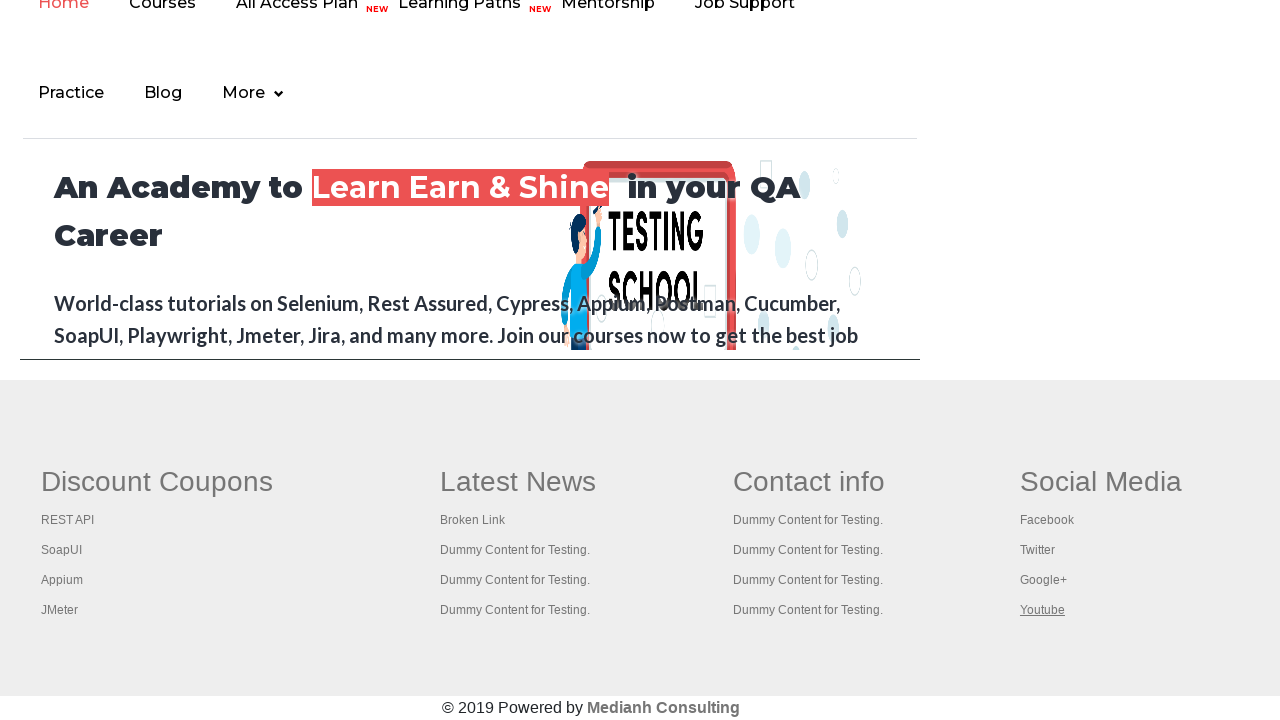

Checked page title: 'Practice Page'
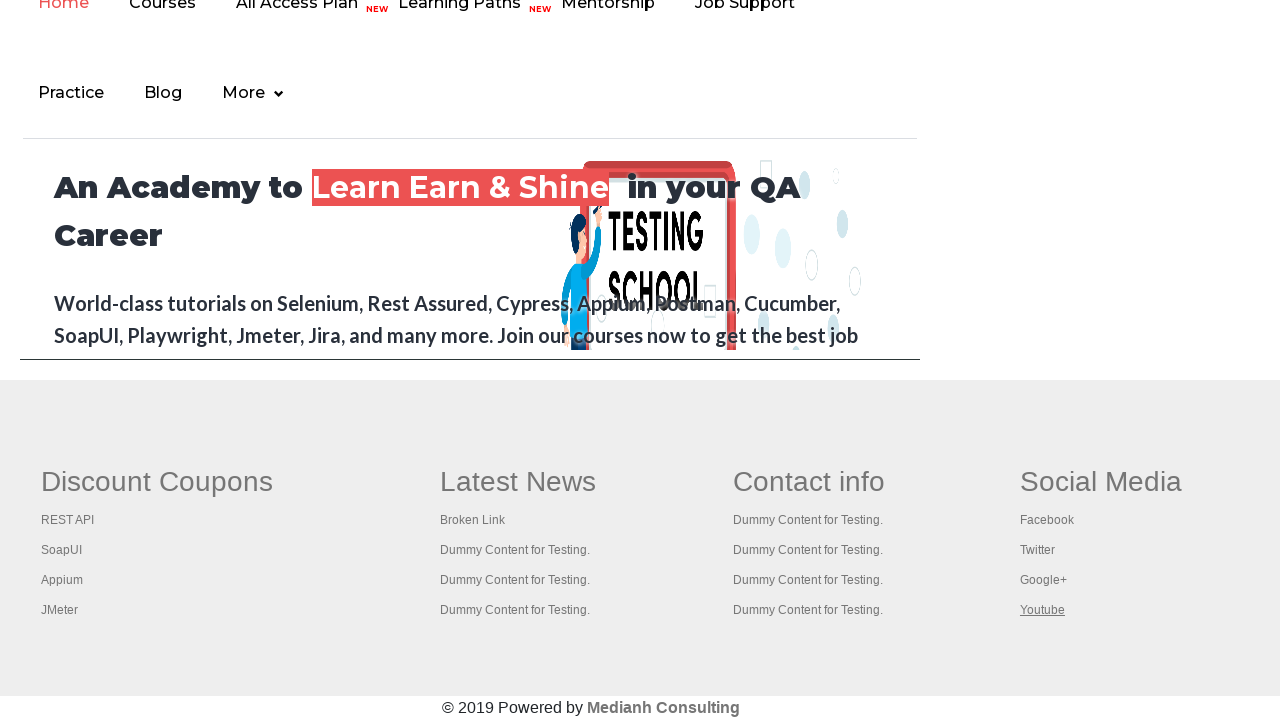

Checked page title: ''
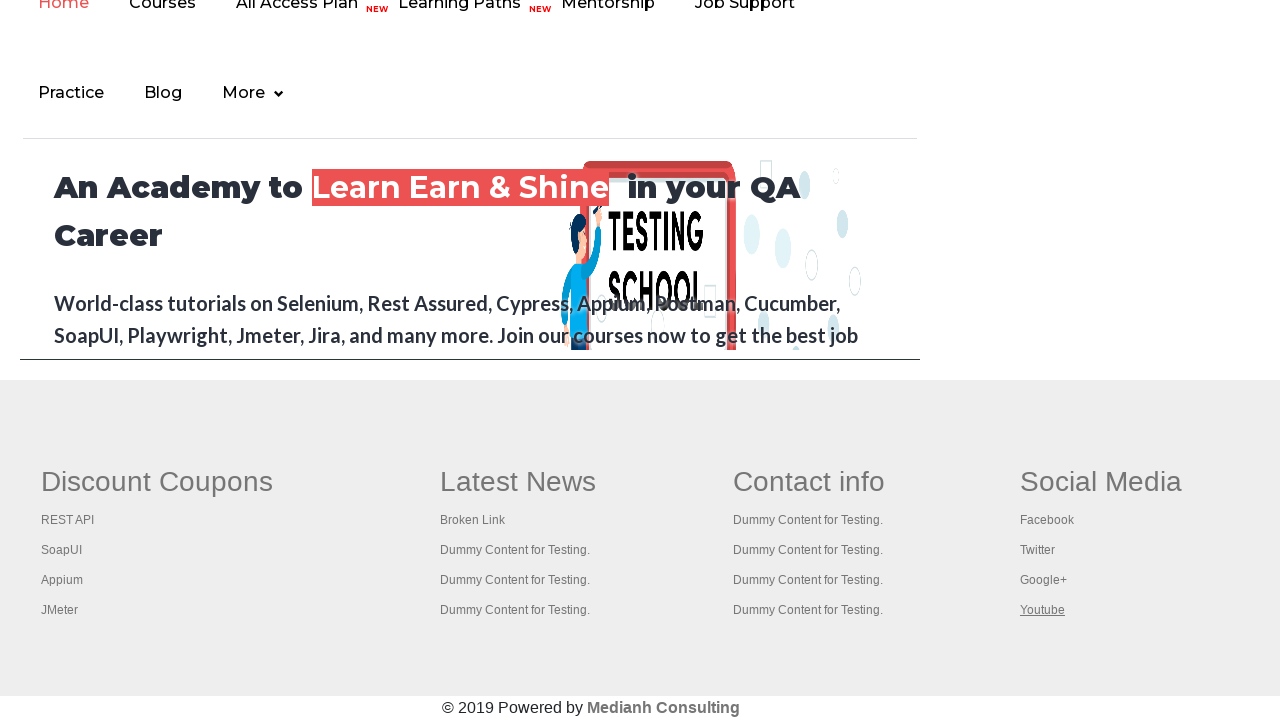

Checked page title: 'Practice Page'
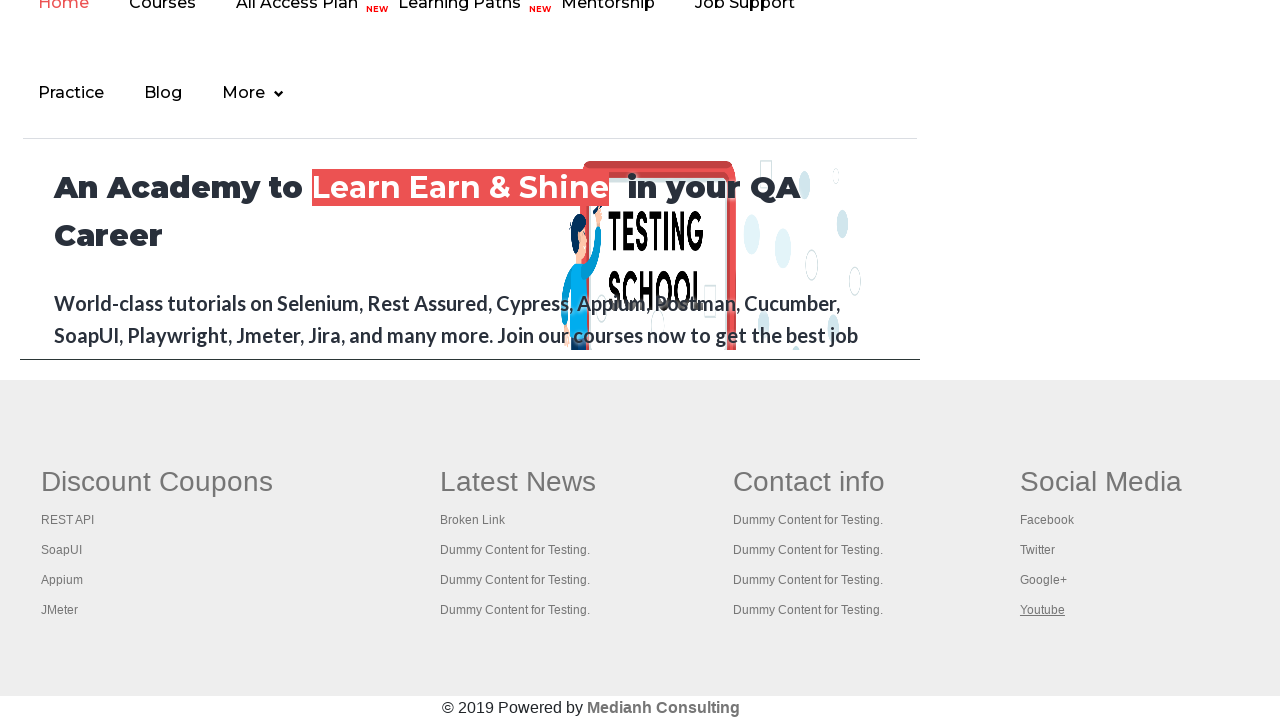

Checked page title: 'Practice Page'
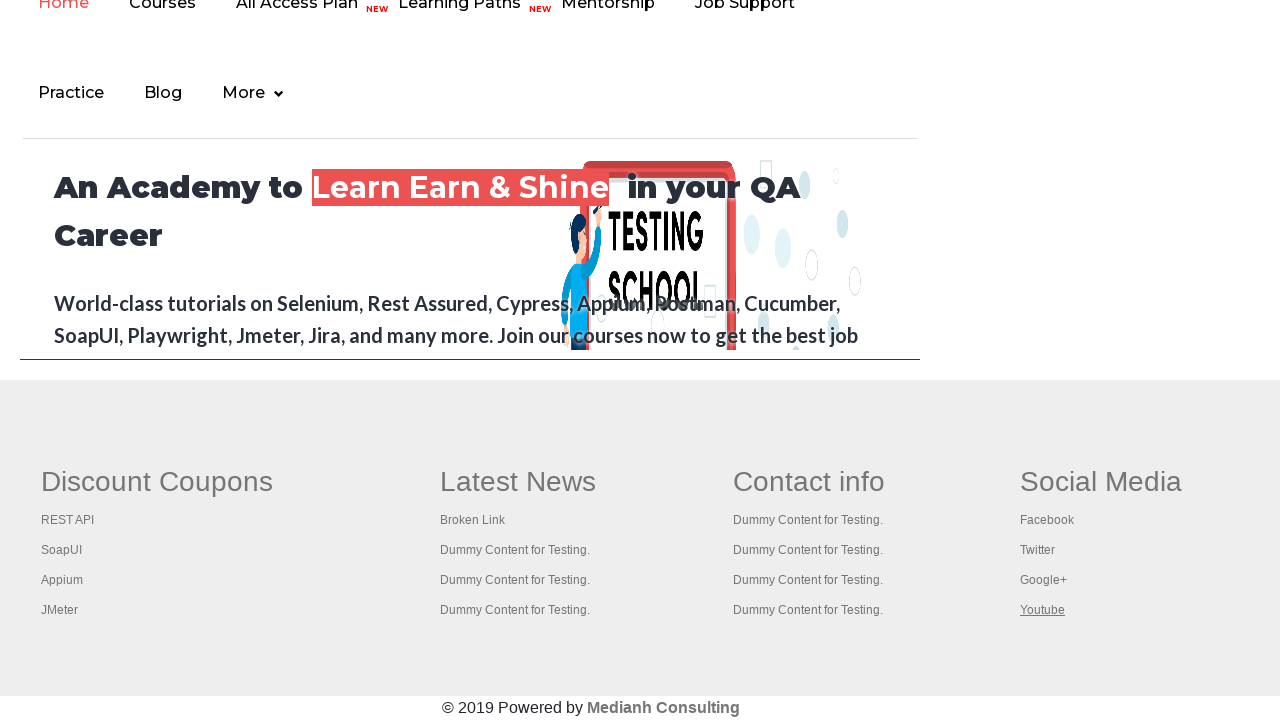

Checked page title: 'Practice Page'
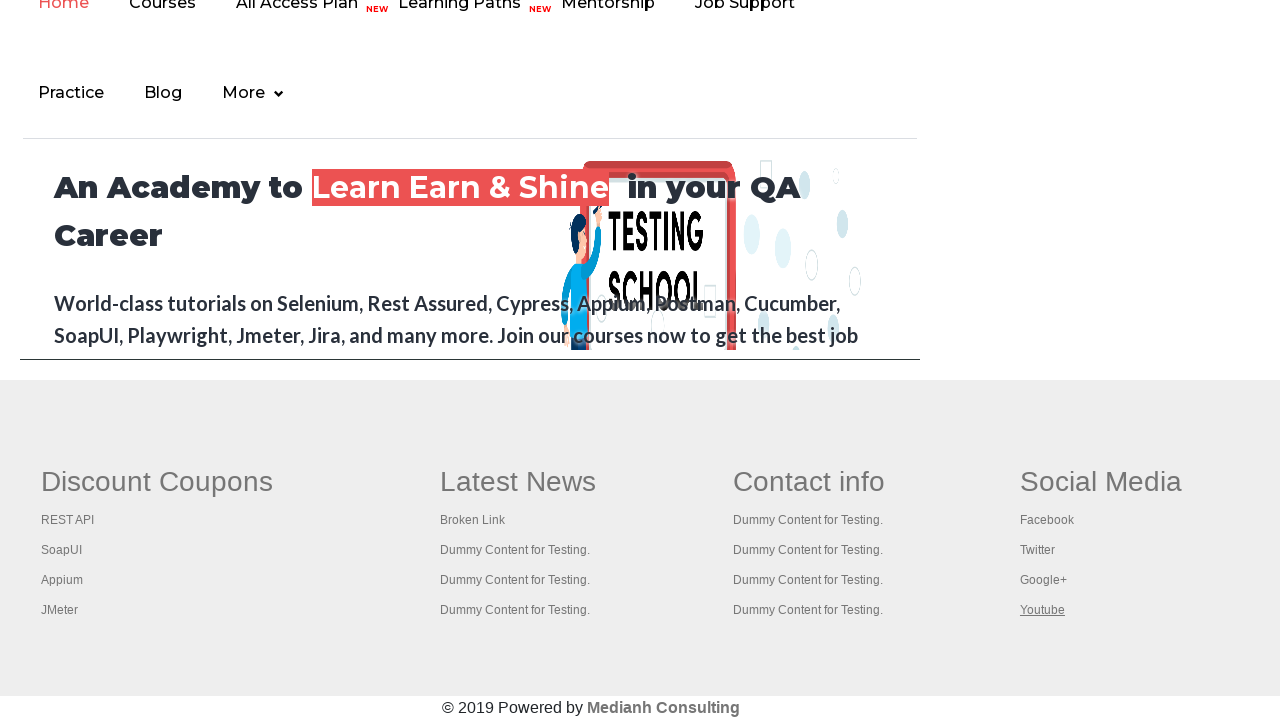

Checked page title: 'Practice Page'
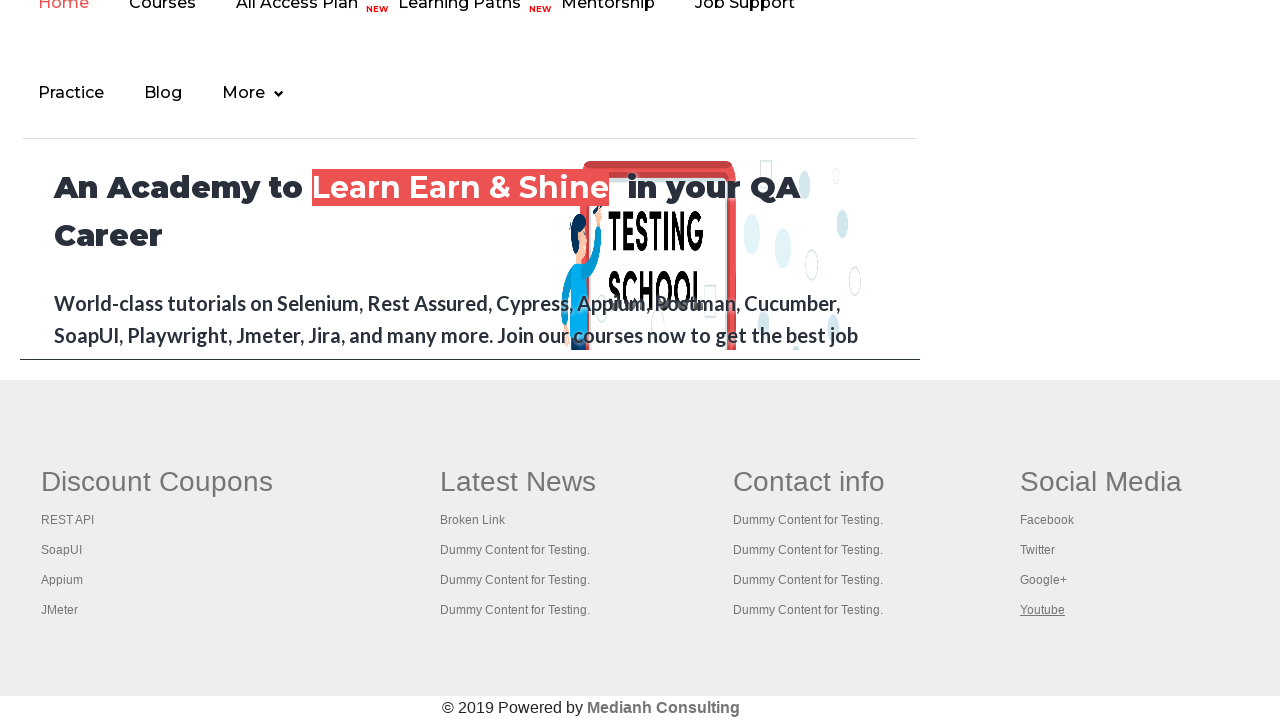

Checked page title: 'Practice Page'
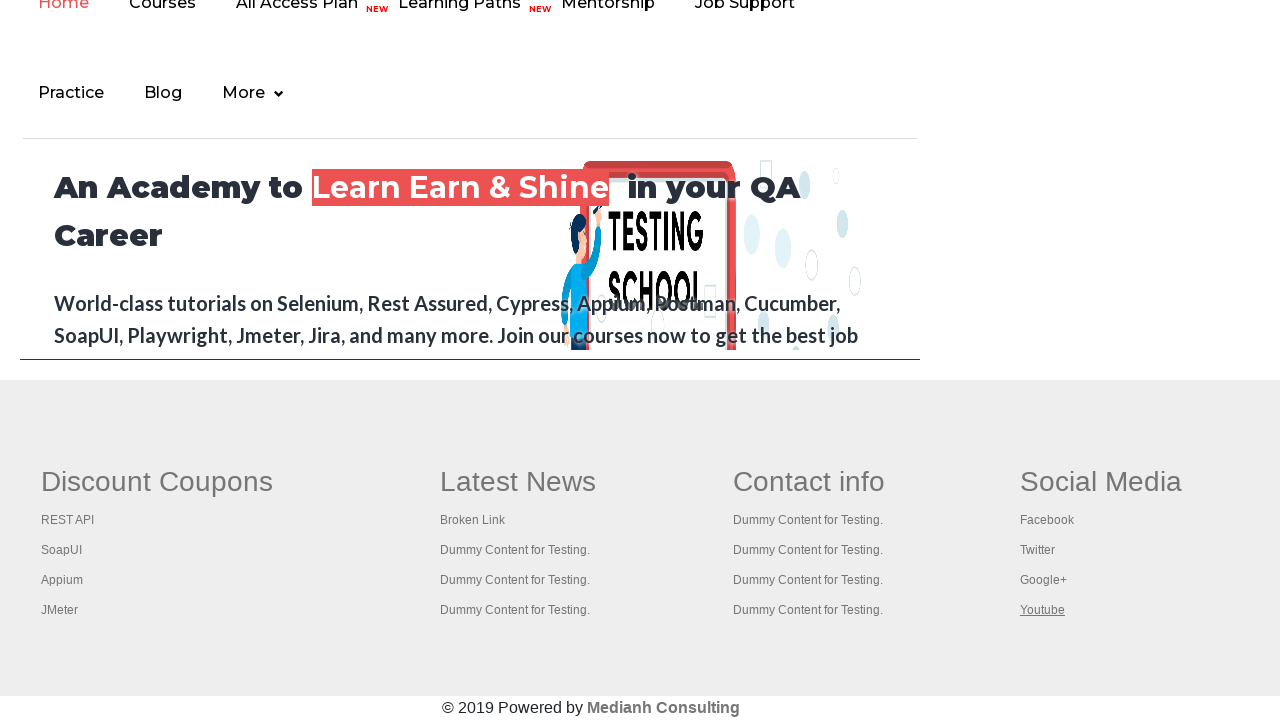

Checked page title: 'Practice Page'
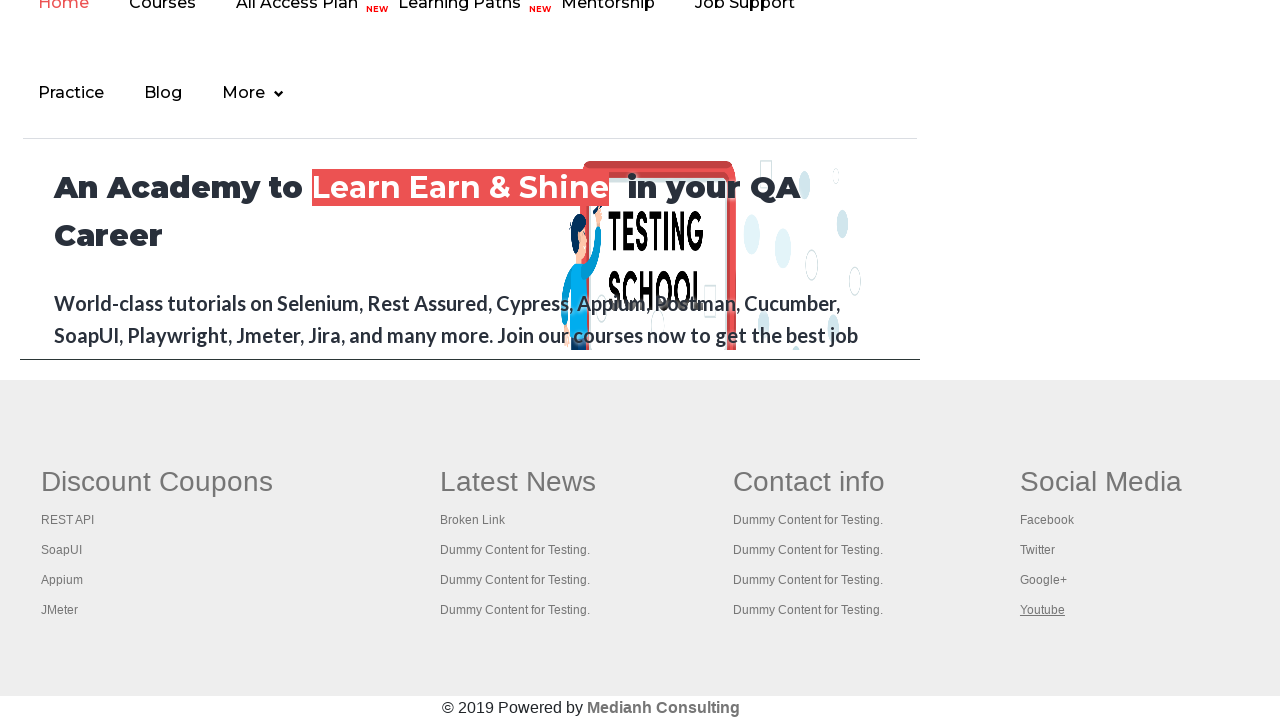

Checked page title: 'Practice Page'
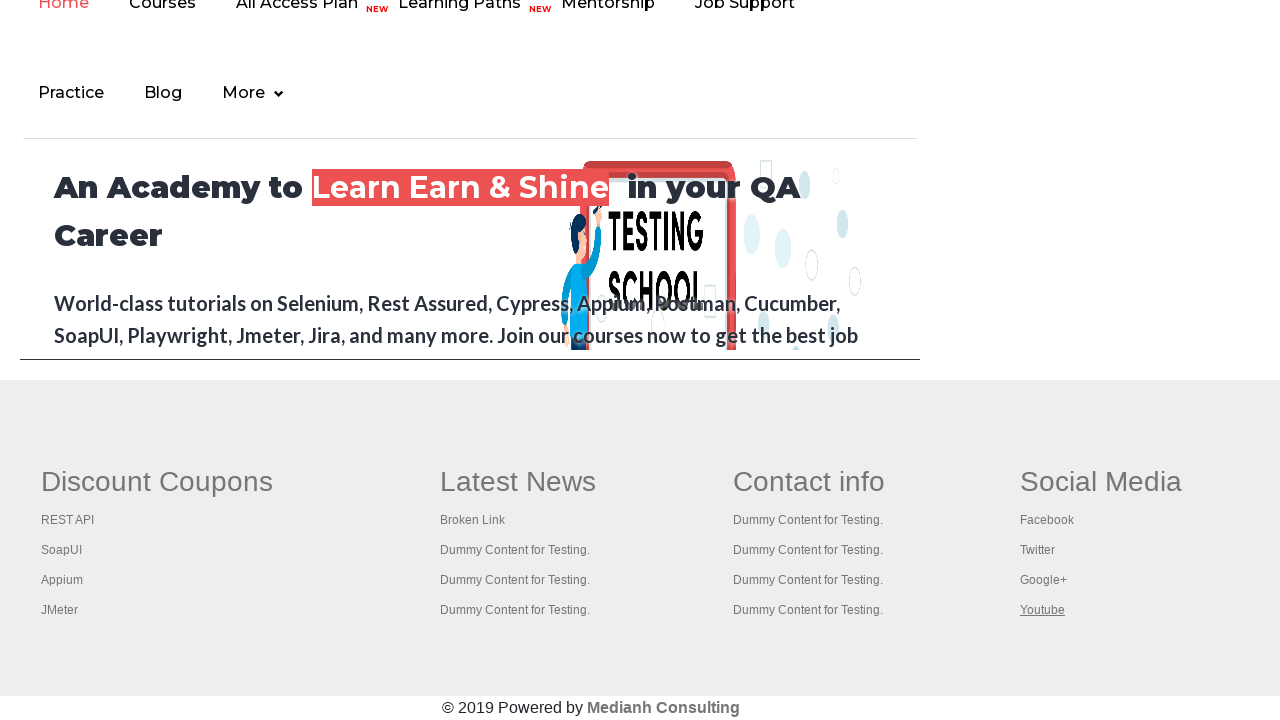

Checked page title: 'Practice Page'
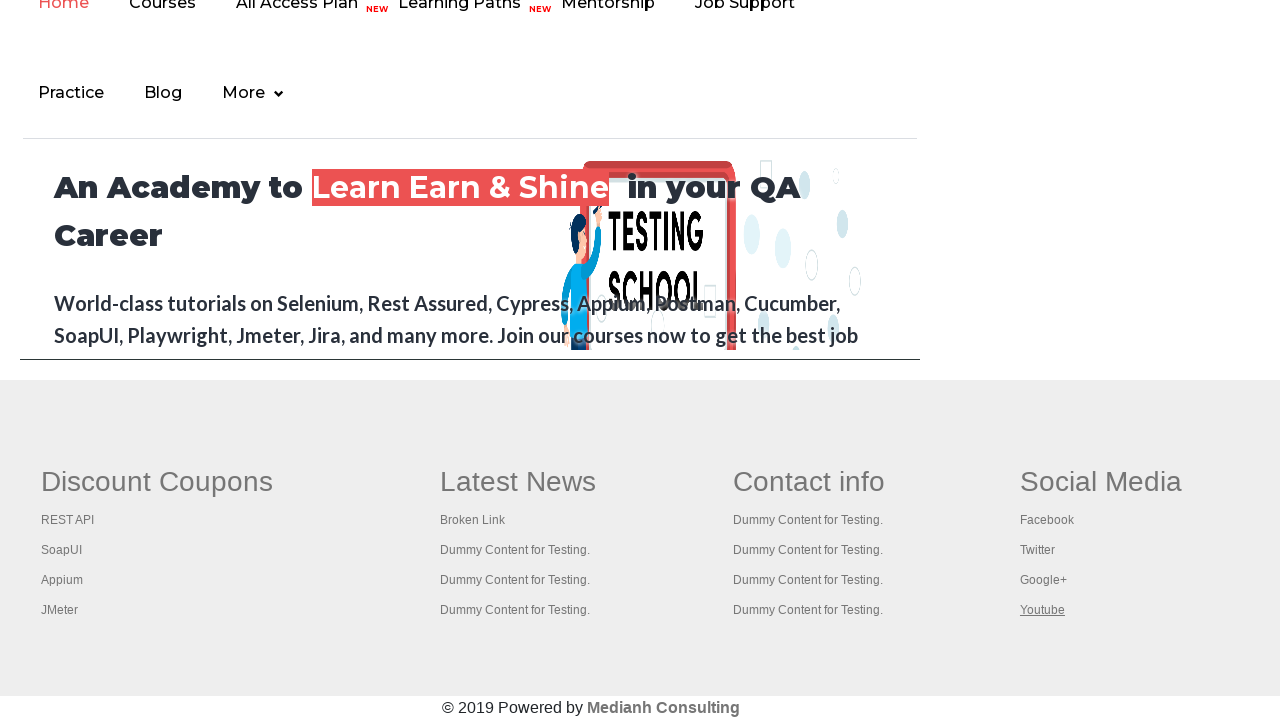

Checked page title: 'Practice Page'
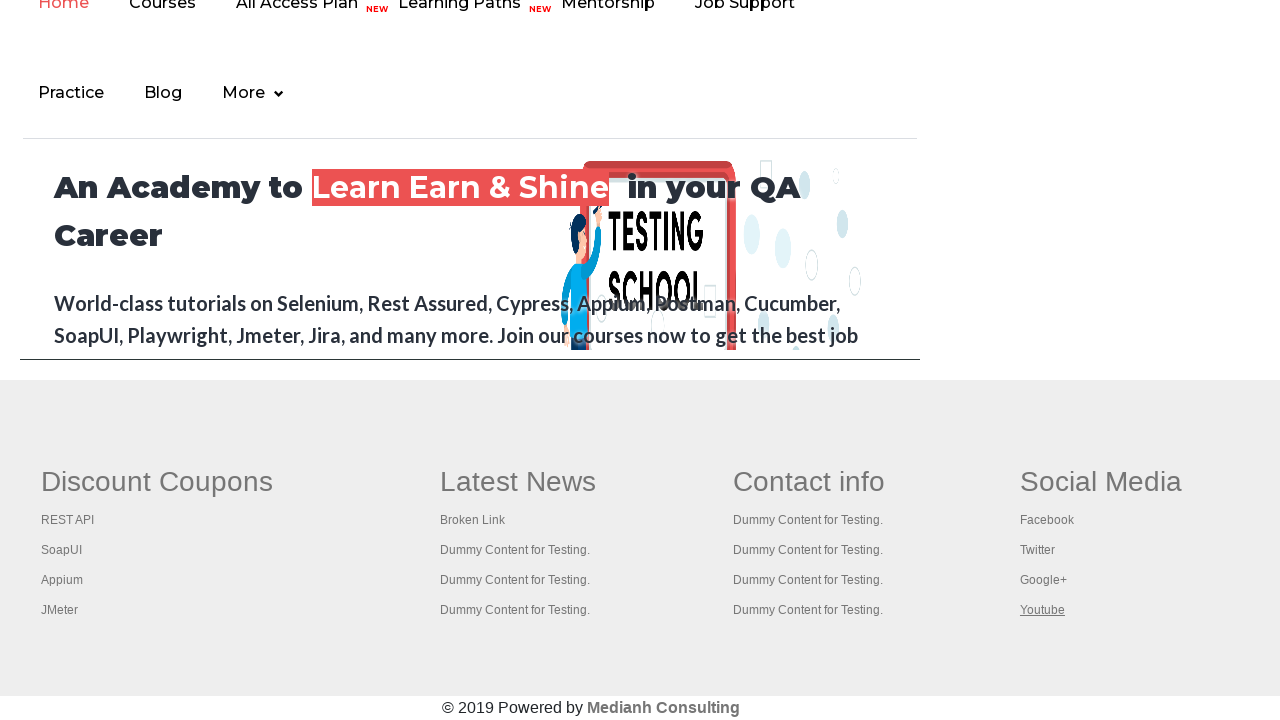

Checked page title: 'Practice Page'
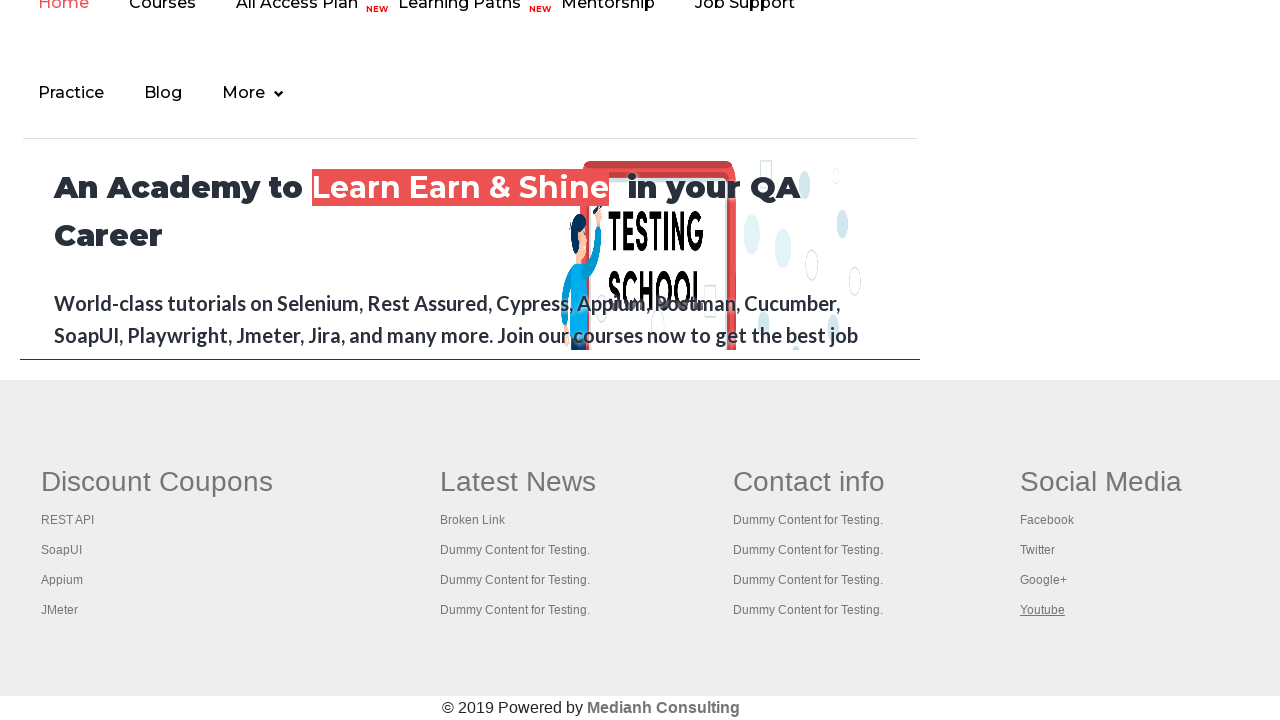

Checked page title: 'Practice Page'
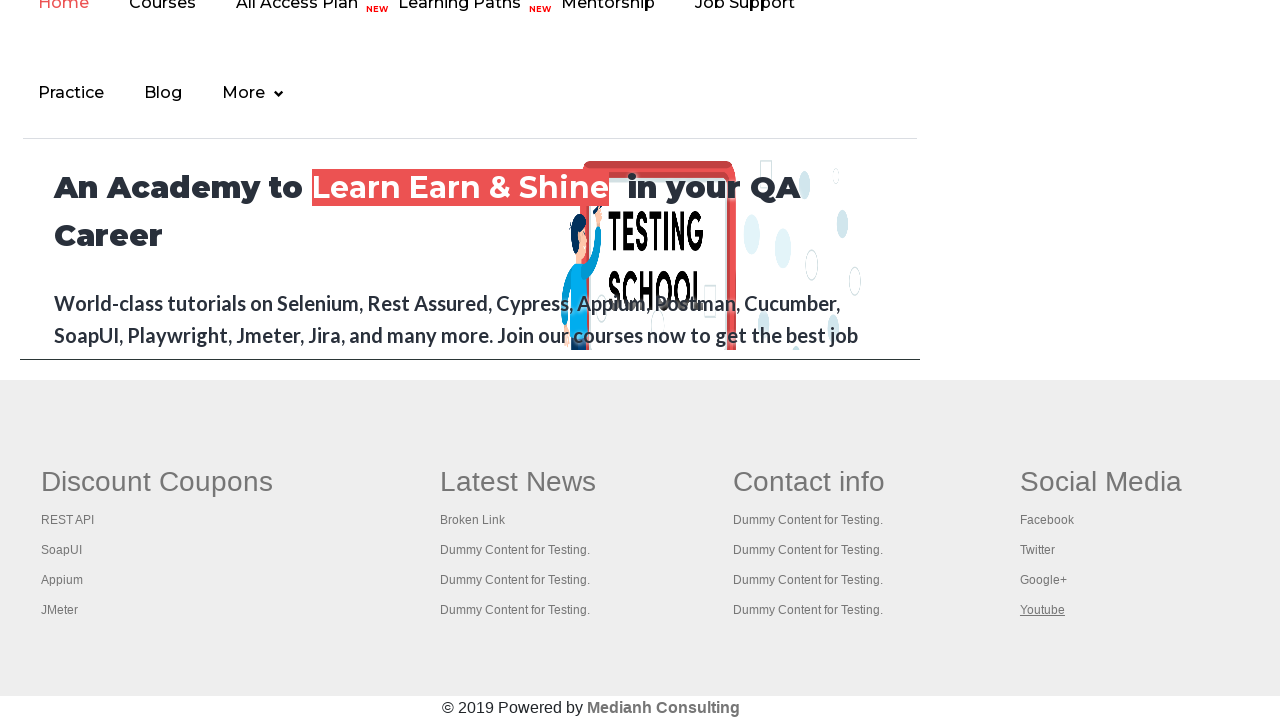

Checked page title: 'Practice Page'
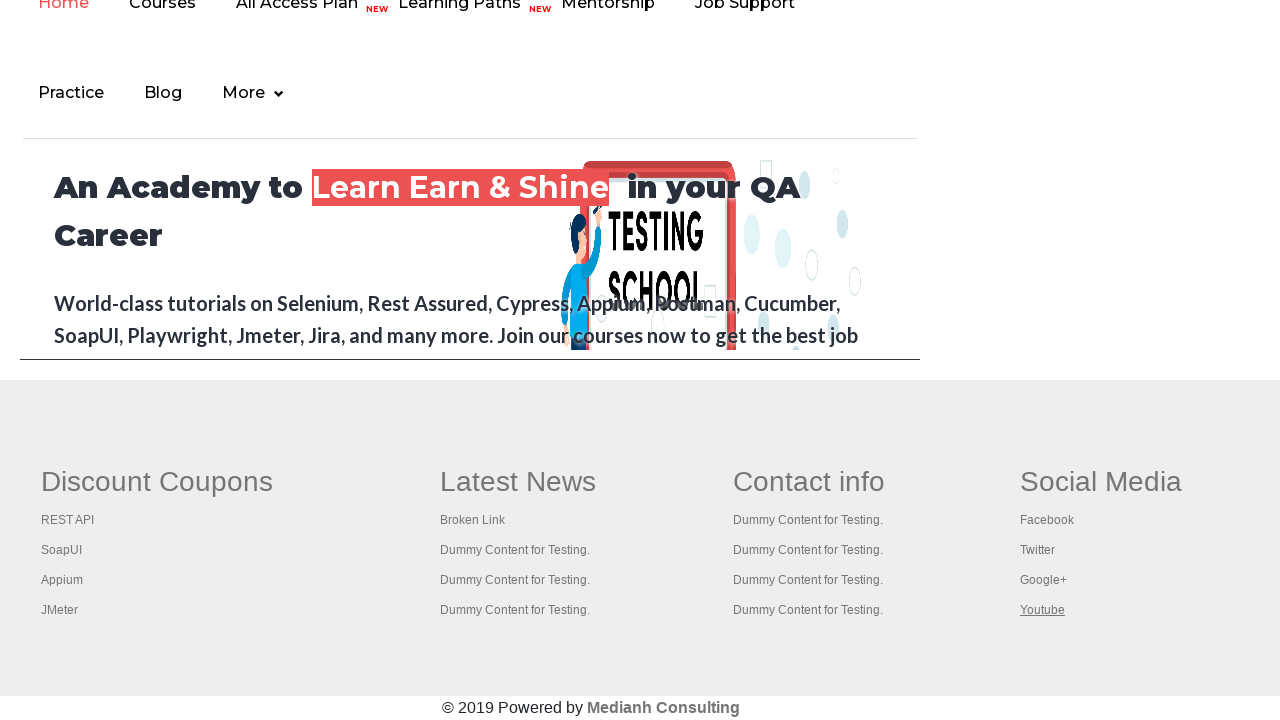

Checked page title: 'Practice Page'
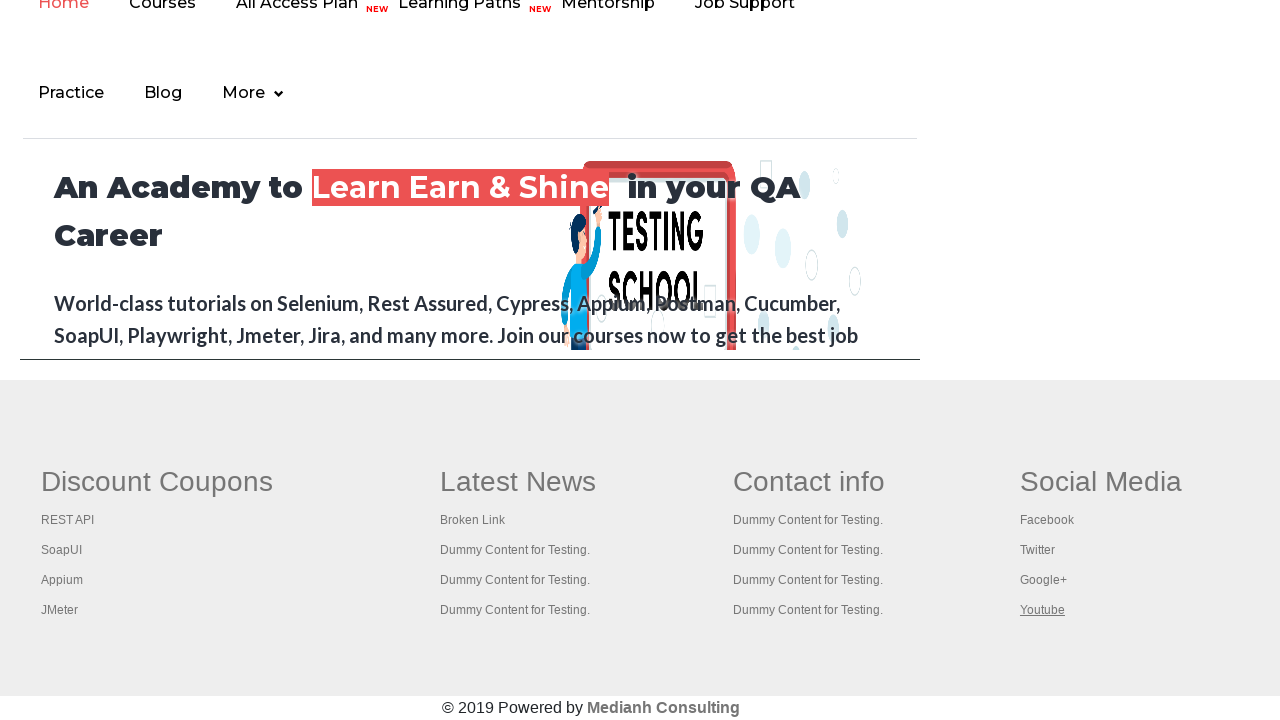

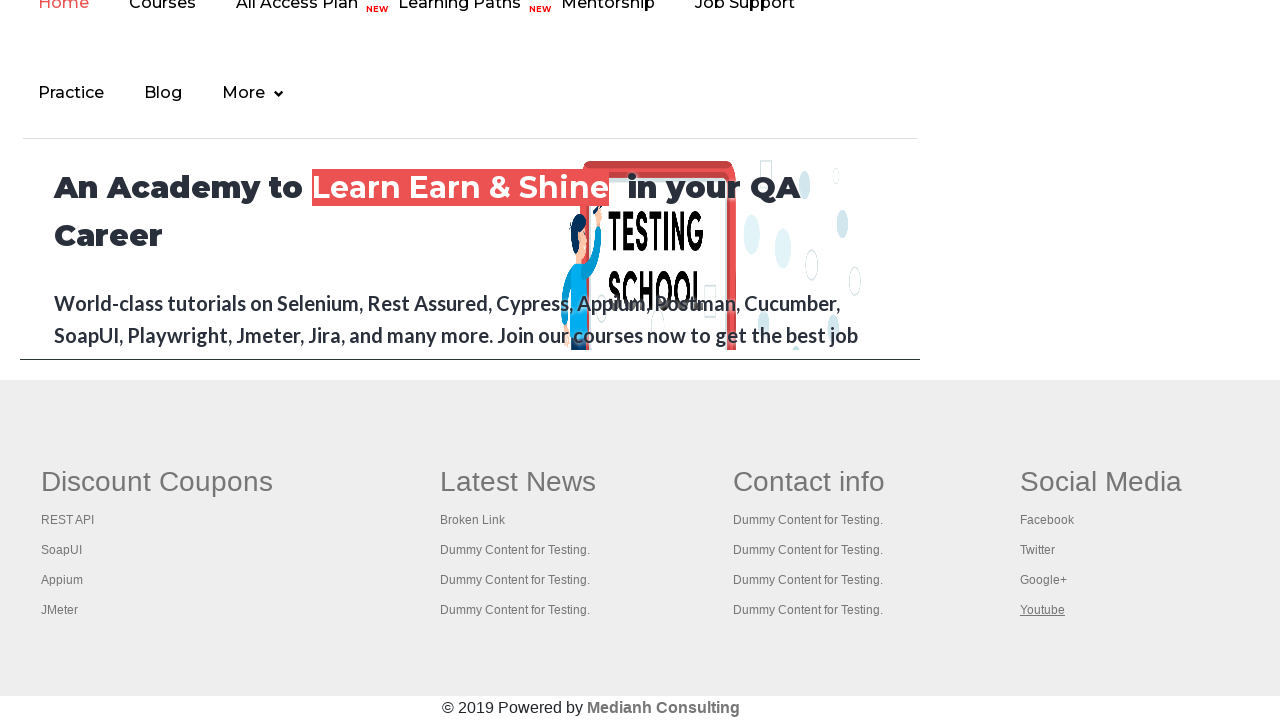